Plays the "1 to 50" game by clicking numbered buttons in sequence from 1 to 50, first clicking 1-25, then continuing to click 26-50 as they appear.

Starting URL: http://zzzscore.com/1to50/?ts=1591411226743

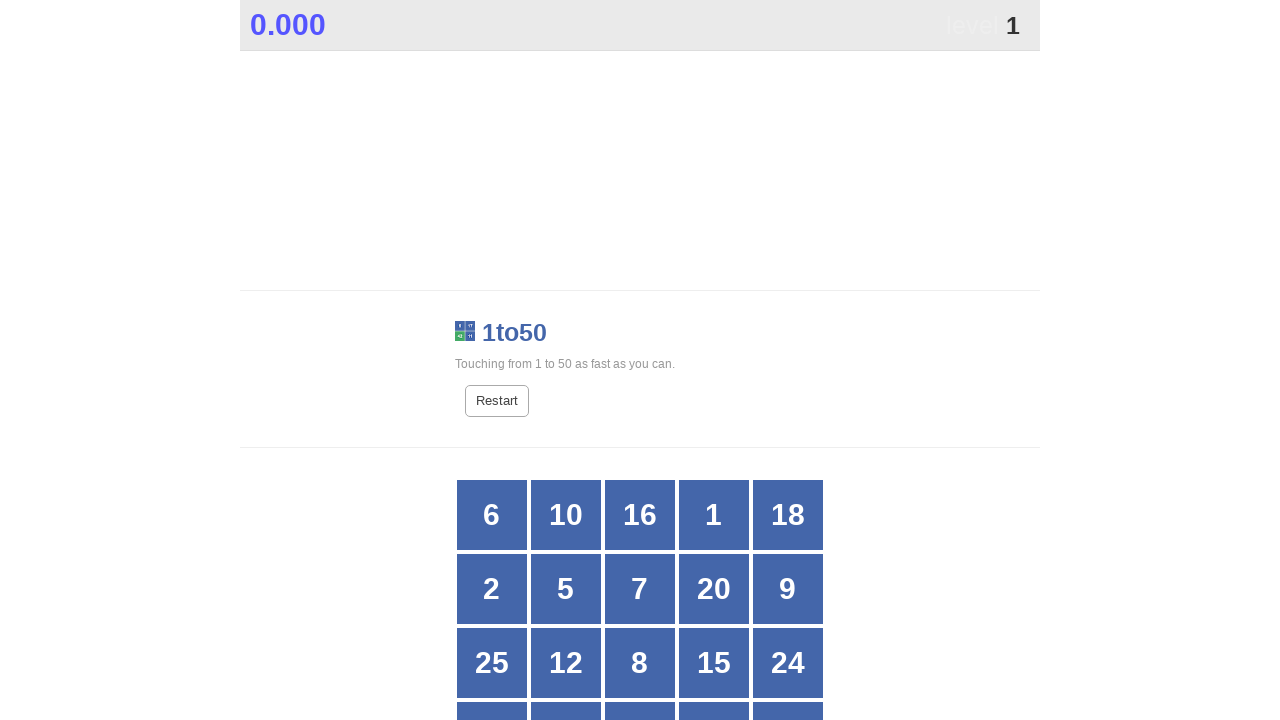

Clicked button number 1 at (714, 515) on xpath=//*[@id="grid"]/div[@style] >> nth=3
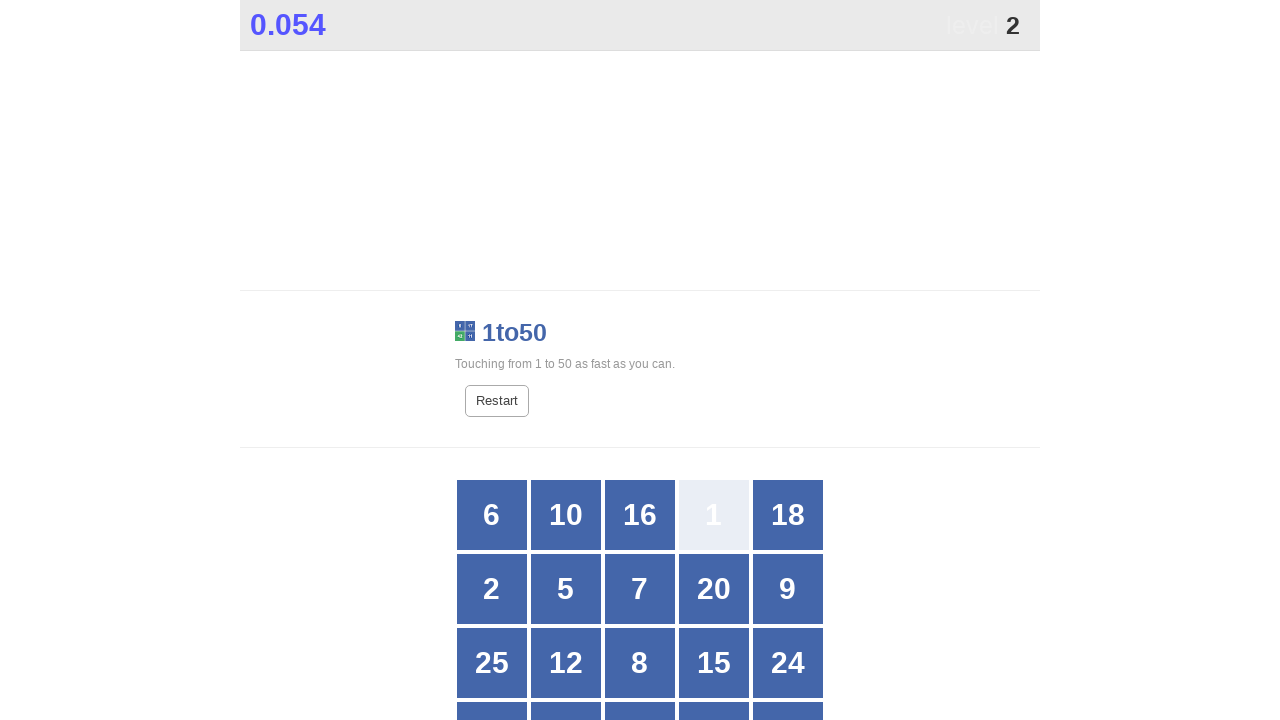

Clicked button number 2 at (492, 589) on xpath=//*[@id="grid"]/div[@style] >> nth=5
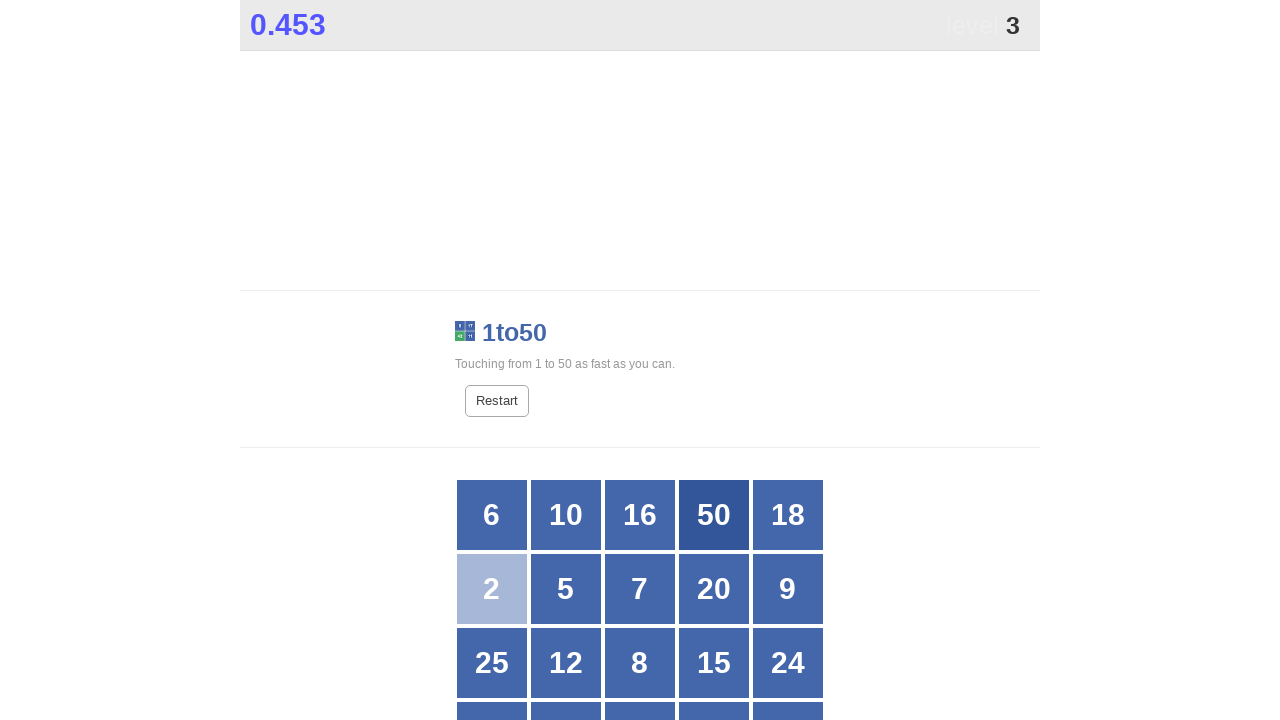

Clicked button number 3 at (492, 685) on xpath=//*[@id="grid"]/div[@style] >> nth=15
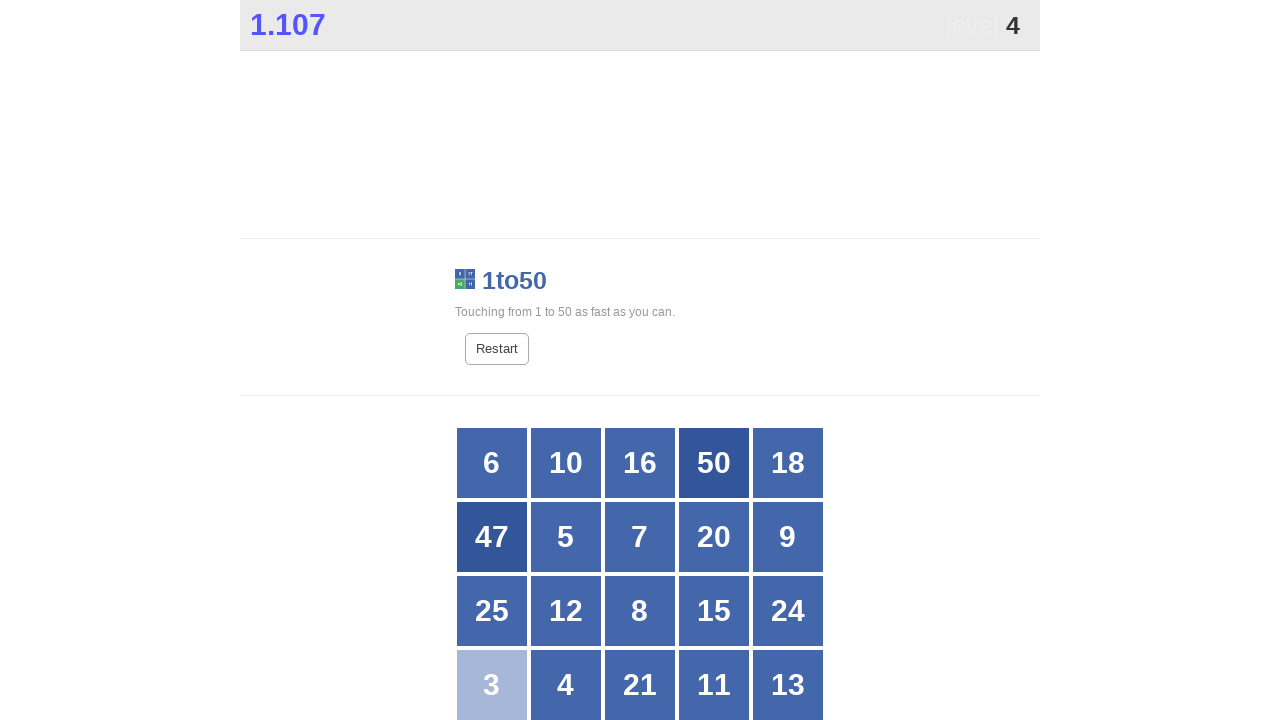

Clicked button number 4 at (566, 685) on xpath=//*[@id="grid"]/div[@style] >> nth=16
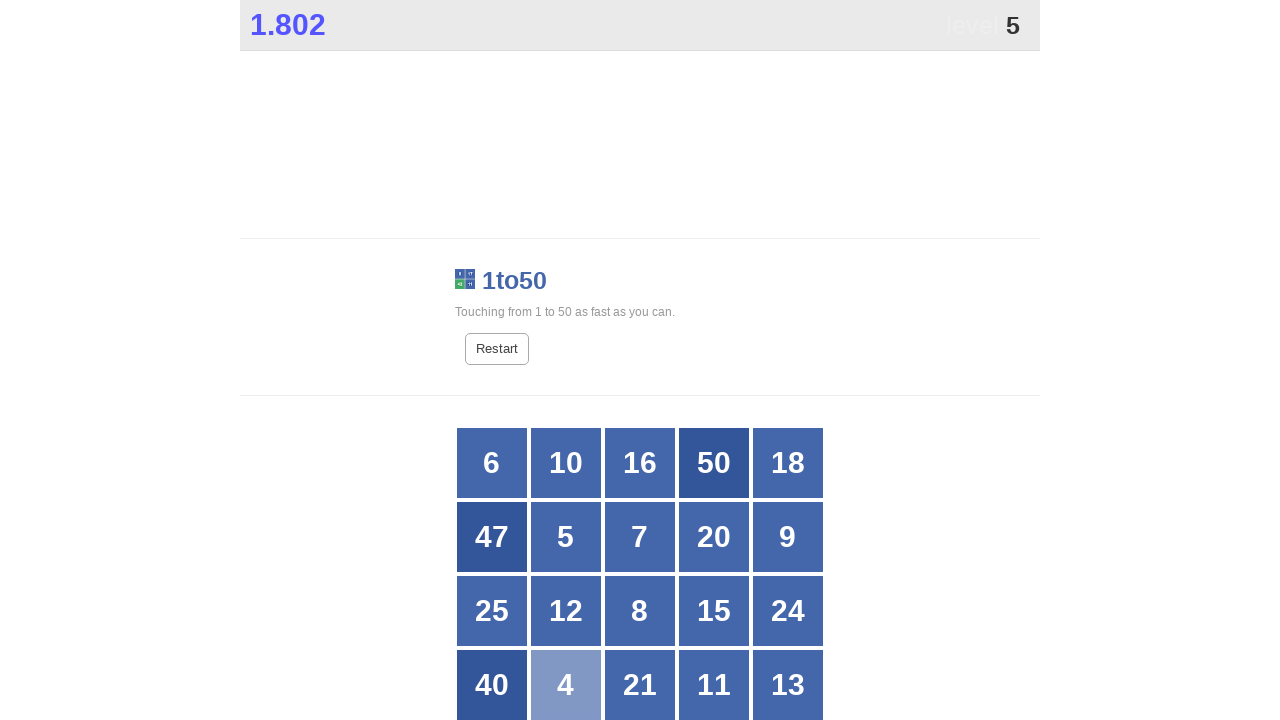

Clicked button number 5 at (566, 537) on xpath=//*[@id="grid"]/div[@style] >> nth=6
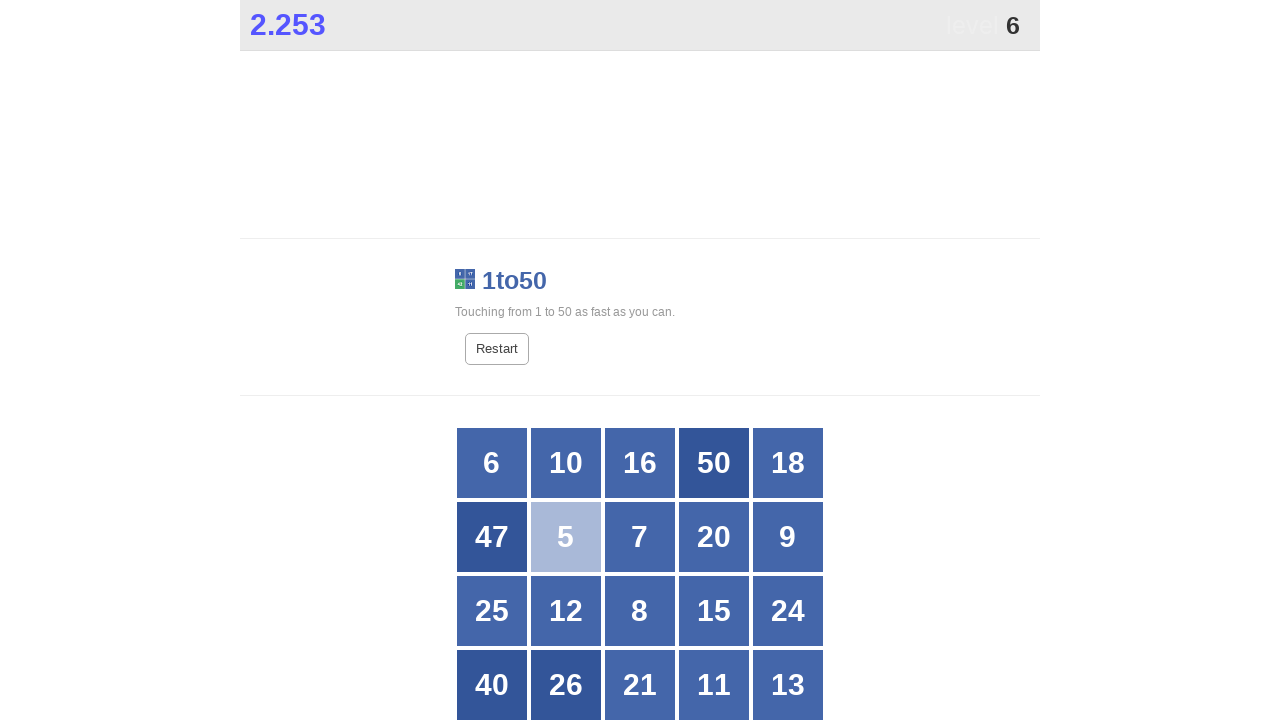

Clicked button number 6 at (492, 463) on xpath=//*[@id="grid"]/div[@style] >> nth=0
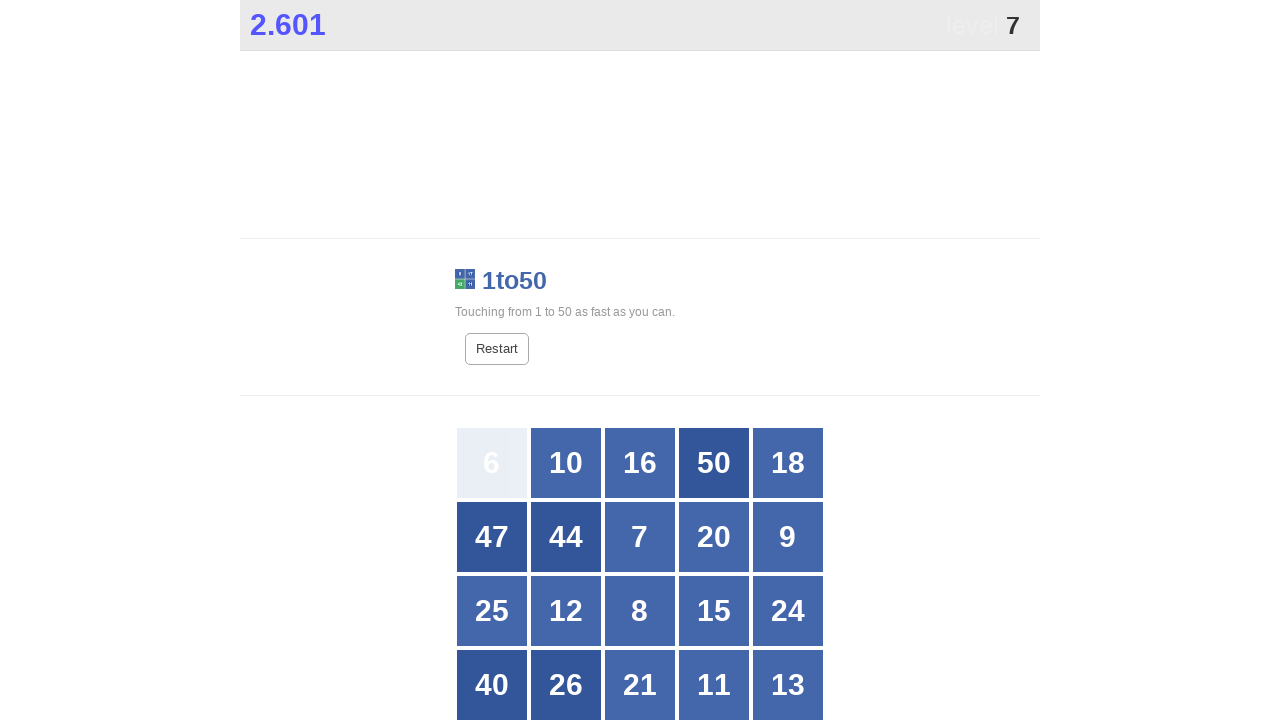

Clicked button number 7 at (640, 537) on xpath=//*[@id="grid"]/div[@style] >> nth=7
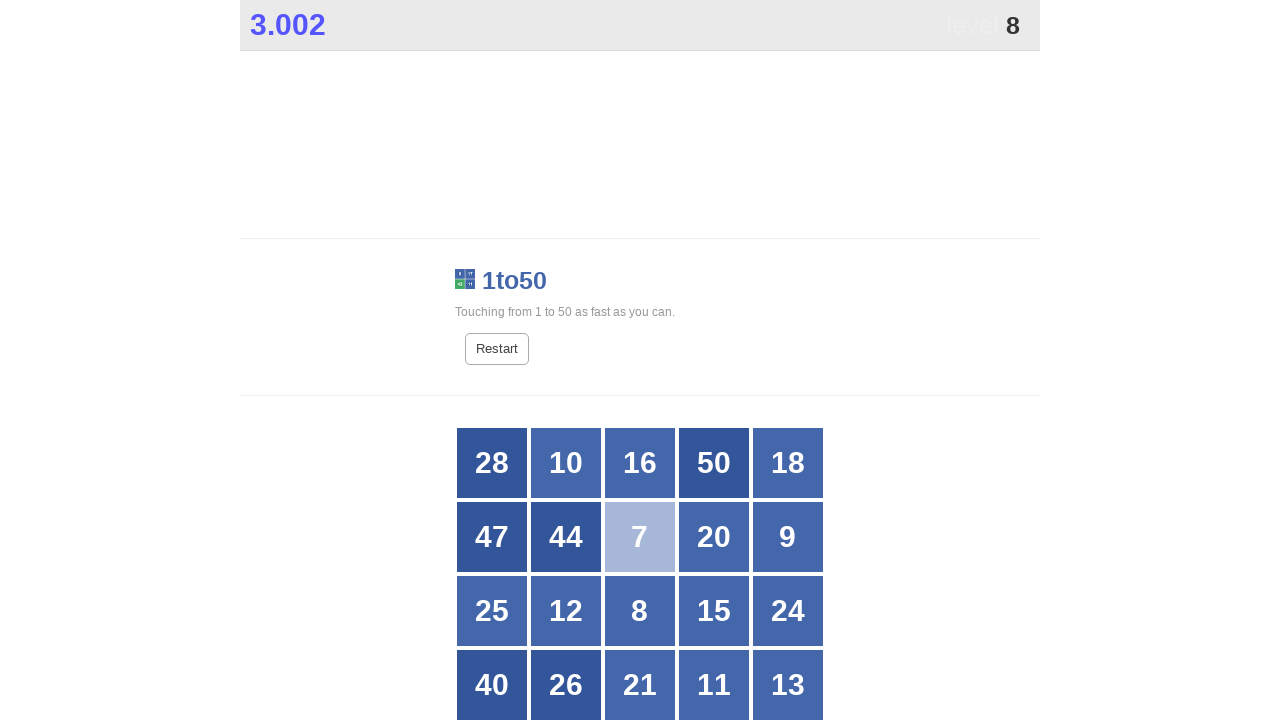

Clicked button number 8 at (640, 611) on xpath=//*[@id="grid"]/div[@style] >> nth=12
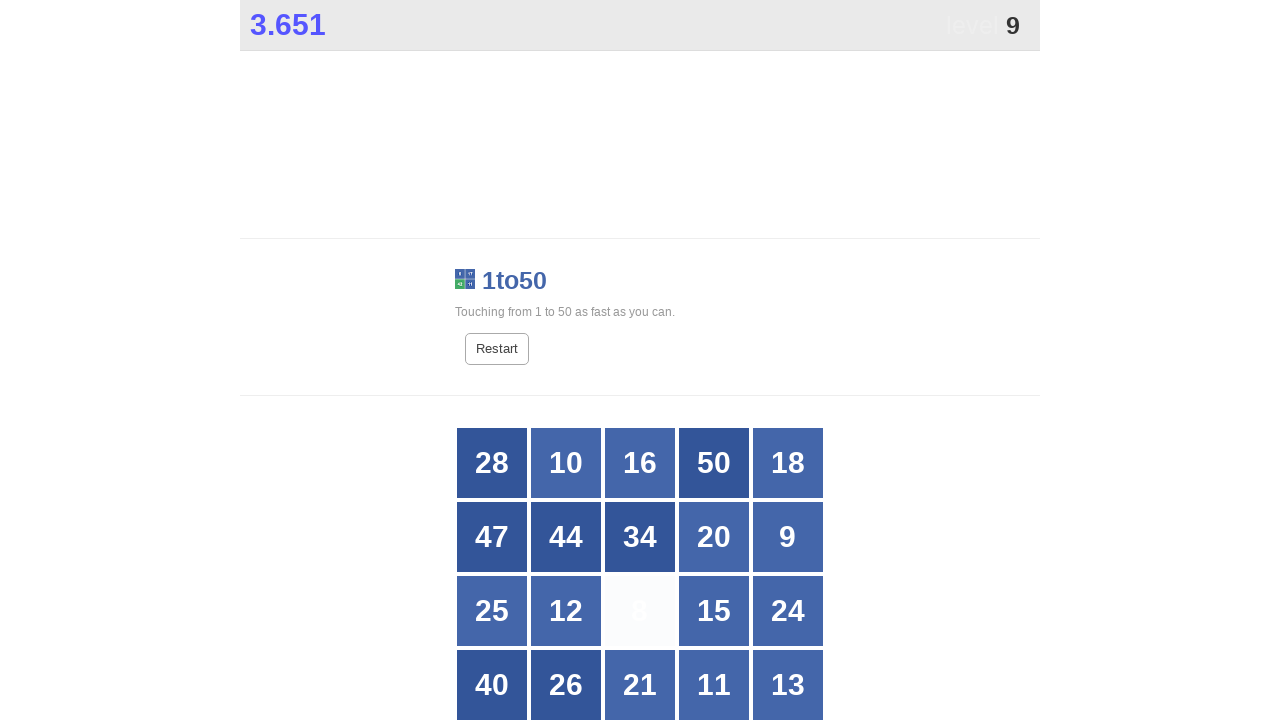

Clicked button number 9 at (788, 537) on xpath=//*[@id="grid"]/div[@style] >> nth=9
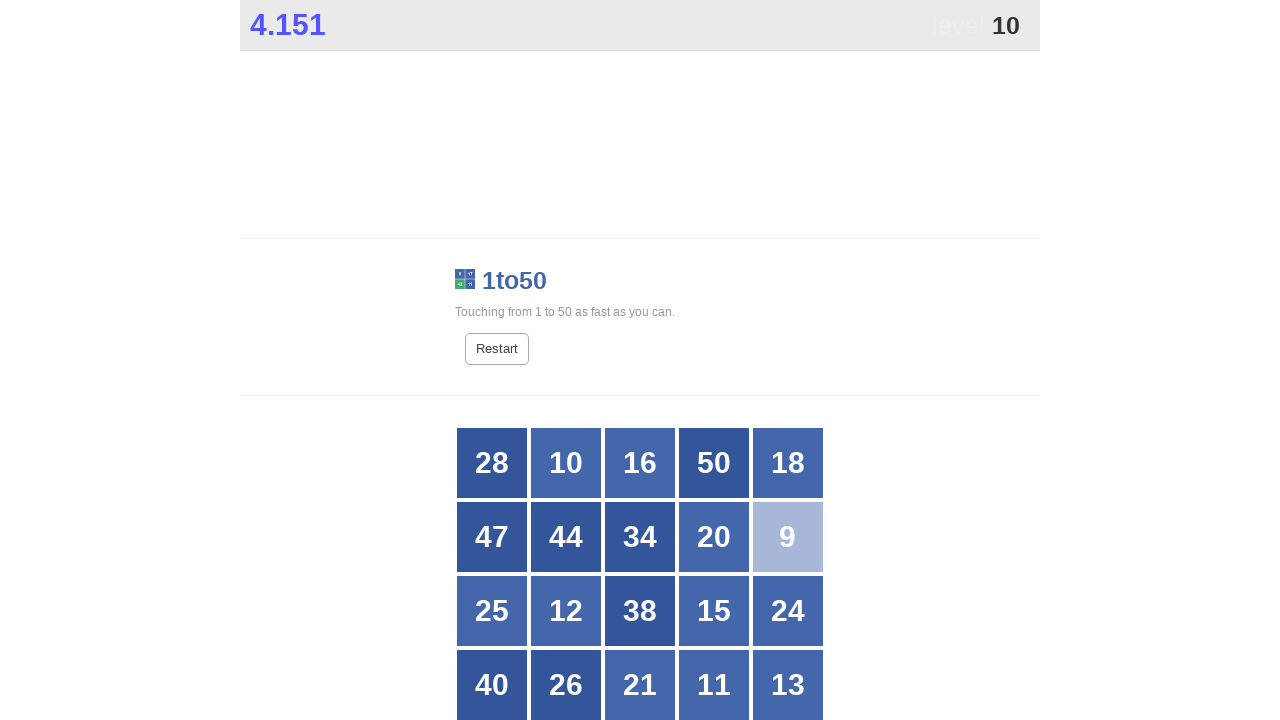

Clicked button number 10 at (566, 463) on xpath=//*[@id="grid"]/div[@style] >> nth=1
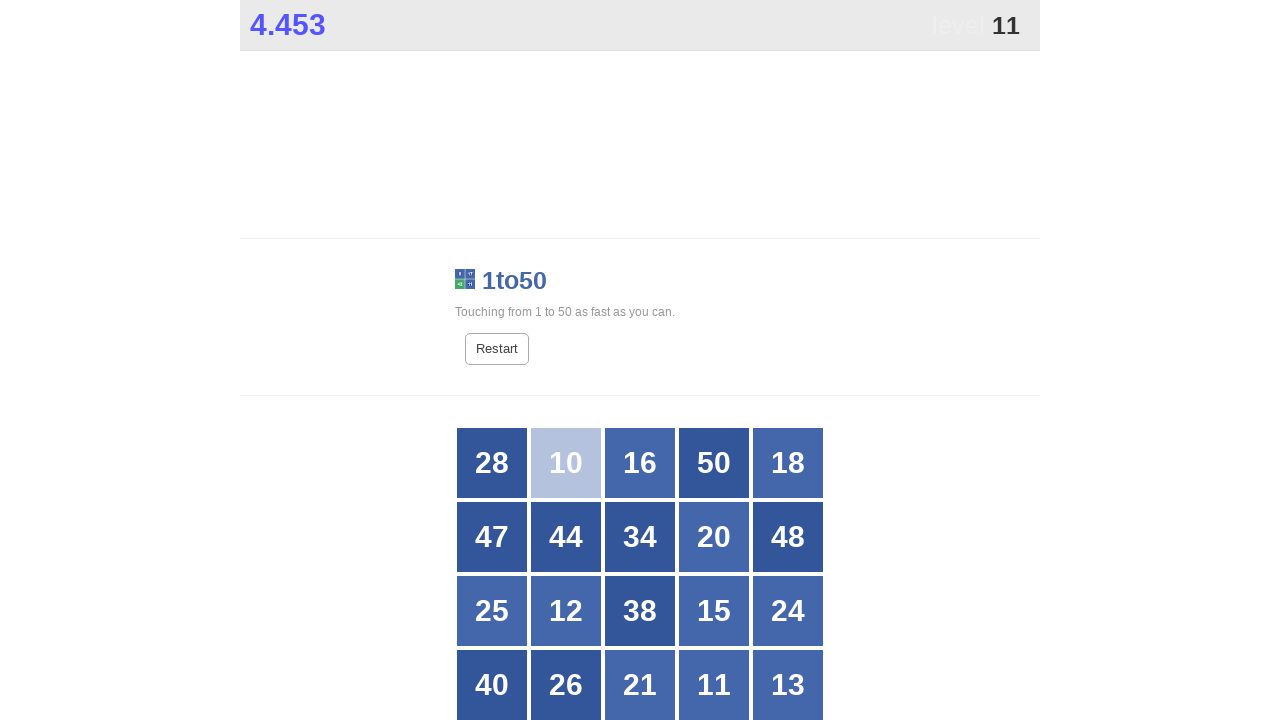

Clicked button number 11 at (714, 685) on xpath=//*[@id="grid"]/div[@style] >> nth=18
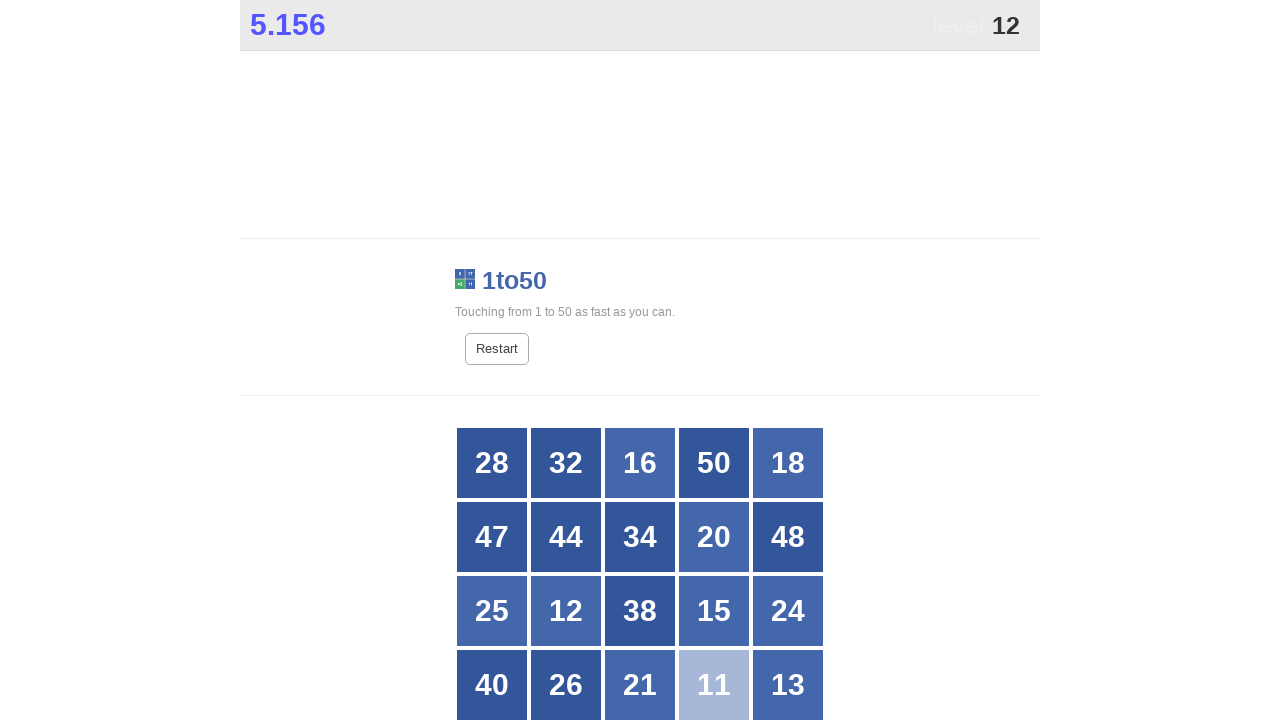

Clicked button number 12 at (566, 611) on xpath=//*[@id="grid"]/div[@style] >> nth=11
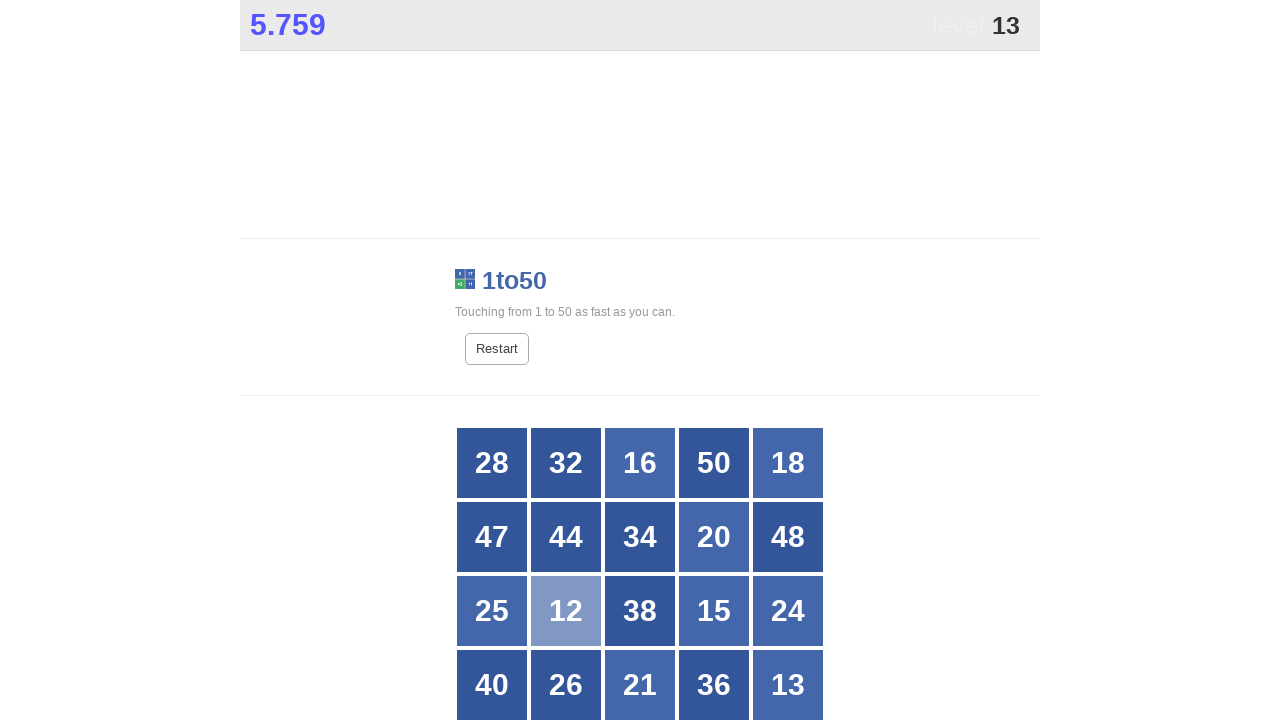

Clicked button number 13 at (788, 685) on xpath=//*[@id="grid"]/div[@style] >> nth=19
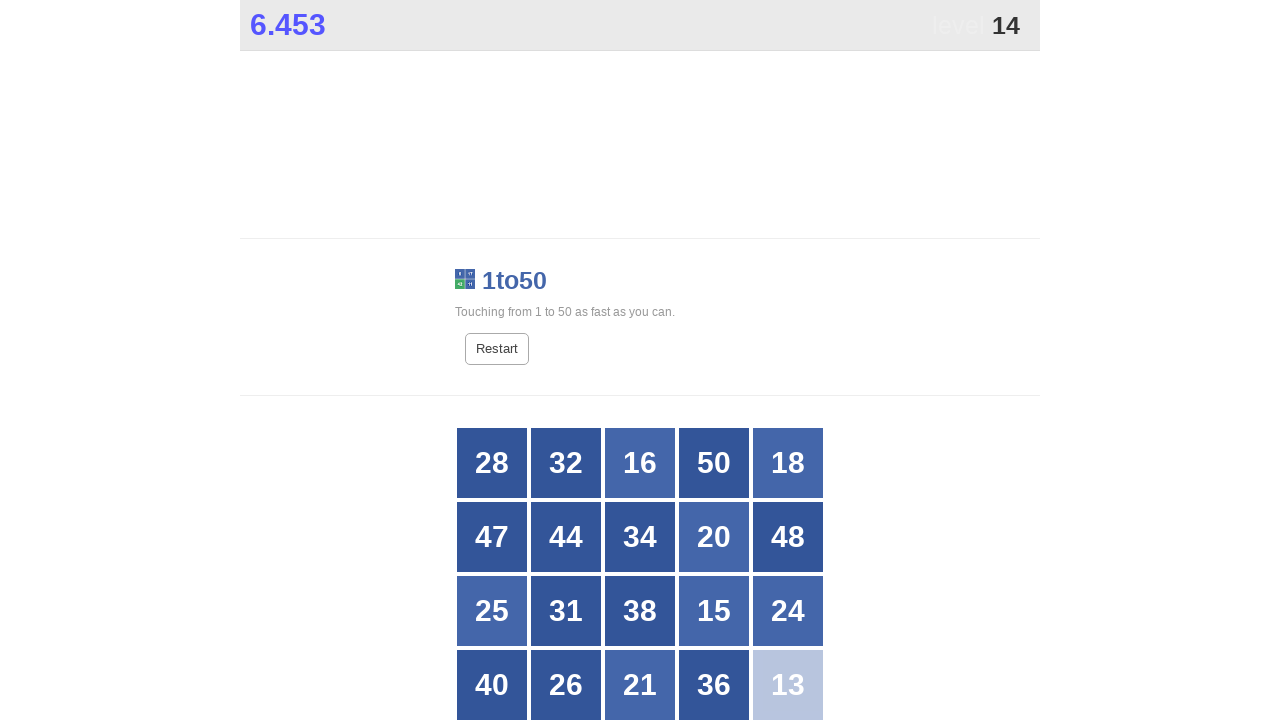

Clicked button number 14 at (788, 361) on xpath=//*[@id="grid"]/div[@style] >> nth=24
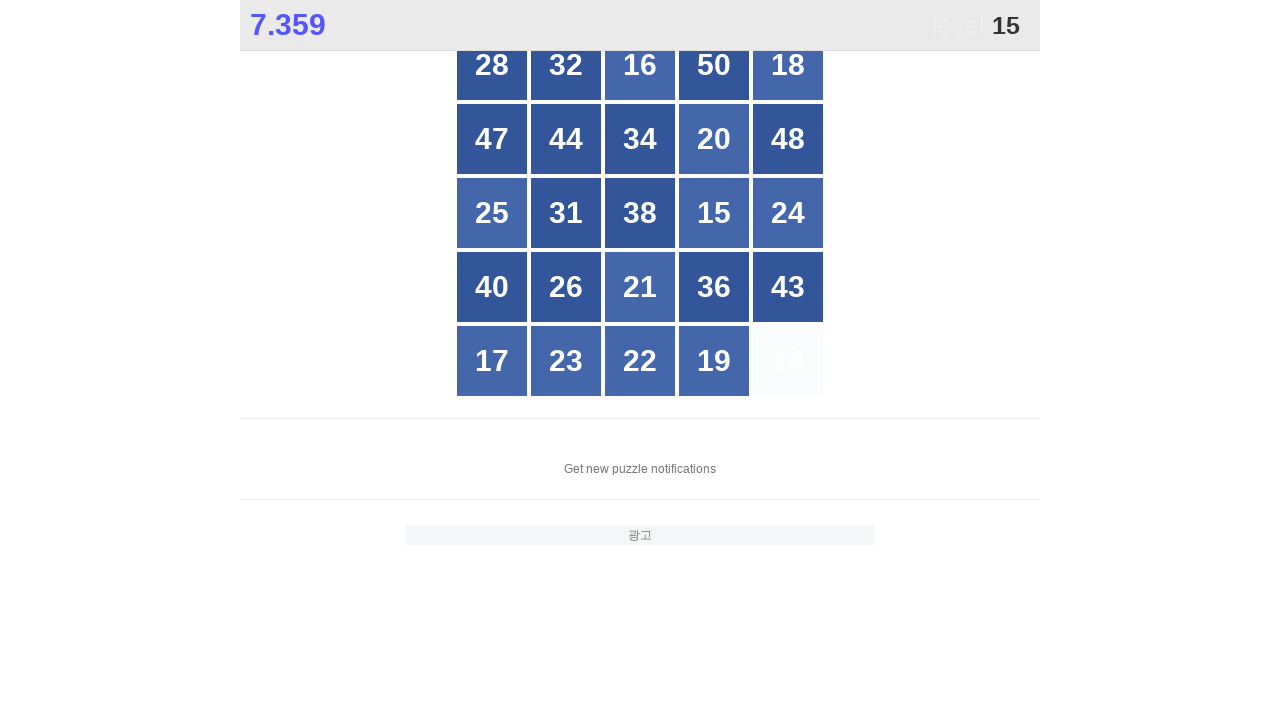

Clicked button number 15 at (714, 213) on xpath=//*[@id="grid"]/div[@style] >> nth=13
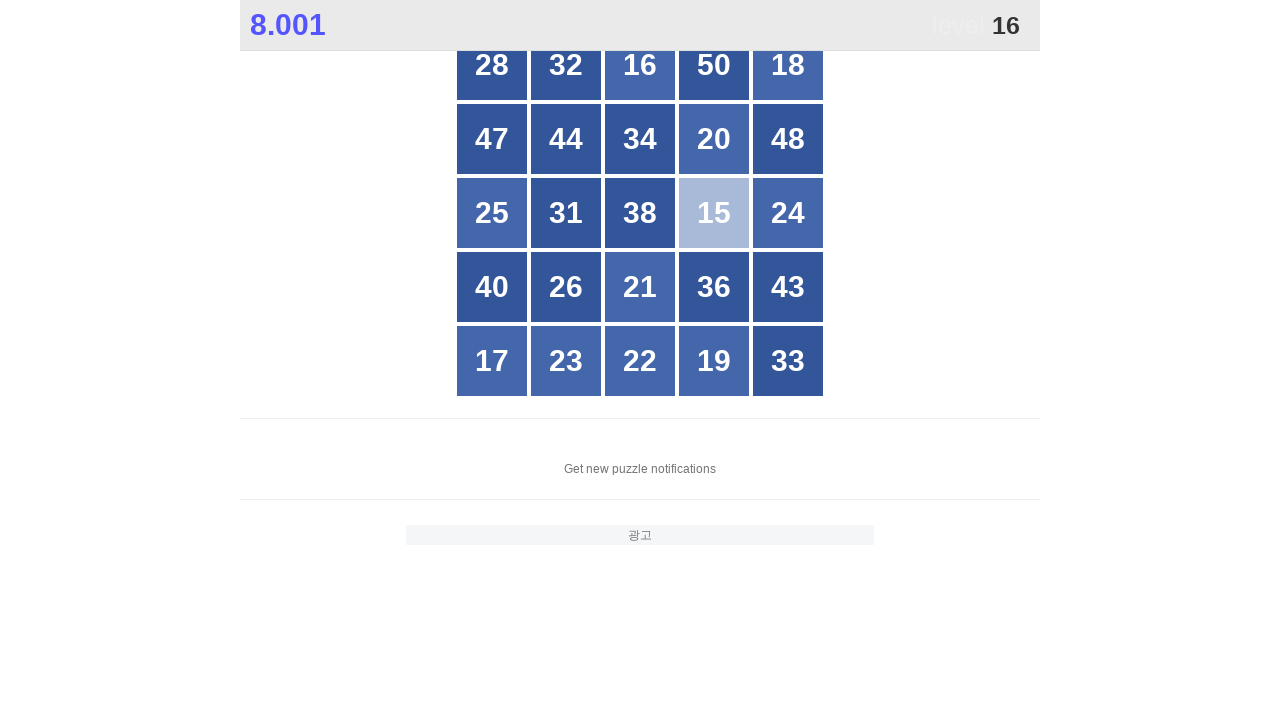

Clicked button number 16 at (640, 65) on xpath=//*[@id="grid"]/div[@style] >> nth=2
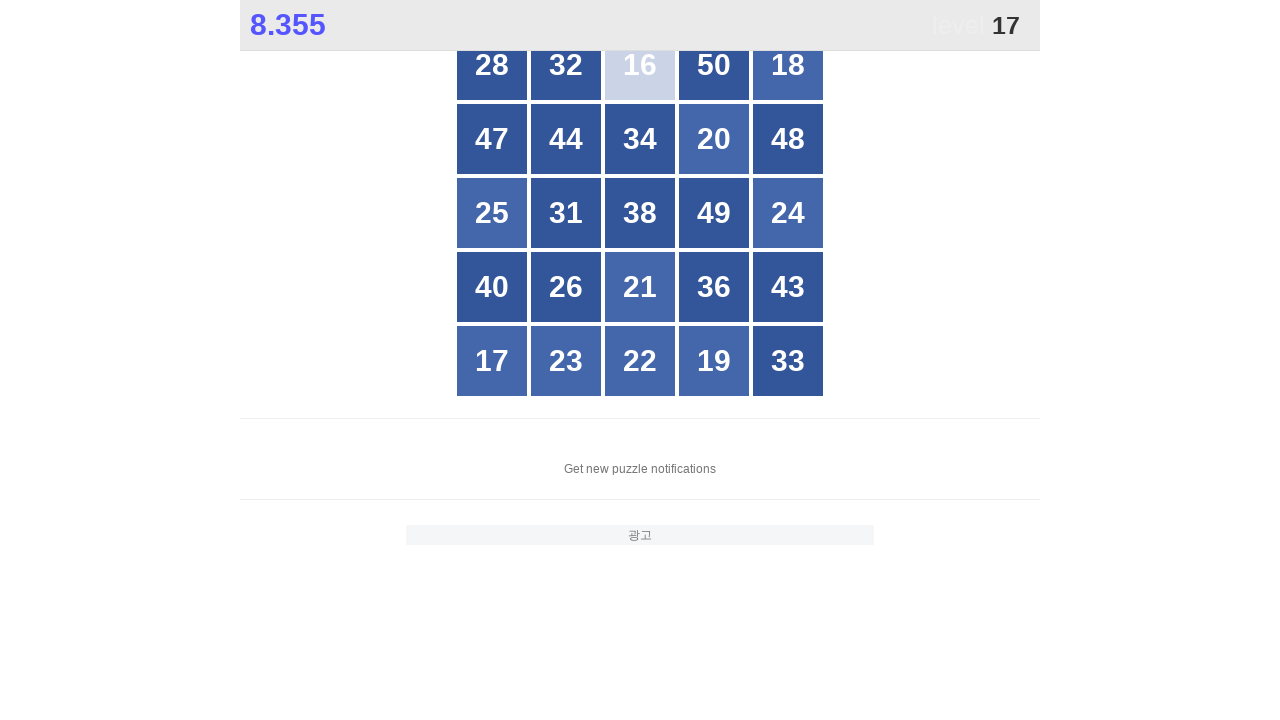

Clicked button number 17 at (492, 361) on xpath=//*[@id="grid"]/div[@style] >> nth=20
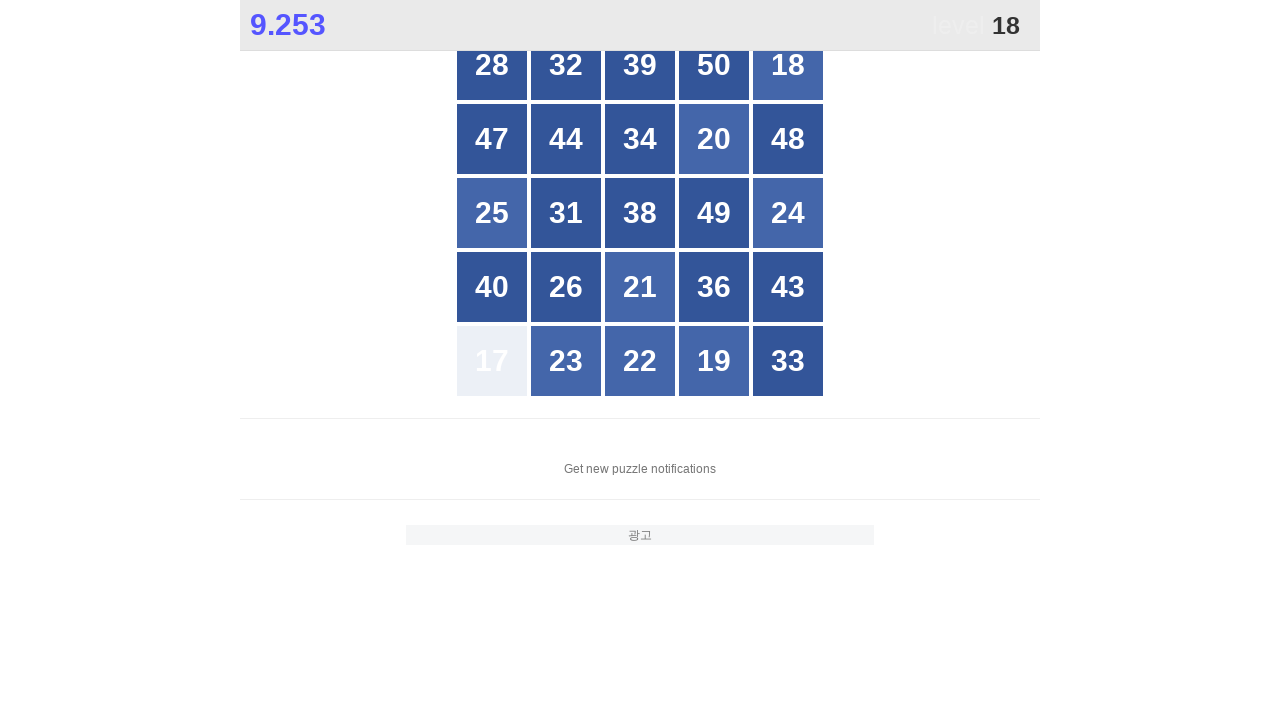

Clicked button number 18 at (788, 65) on xpath=//*[@id="grid"]/div[@style] >> nth=4
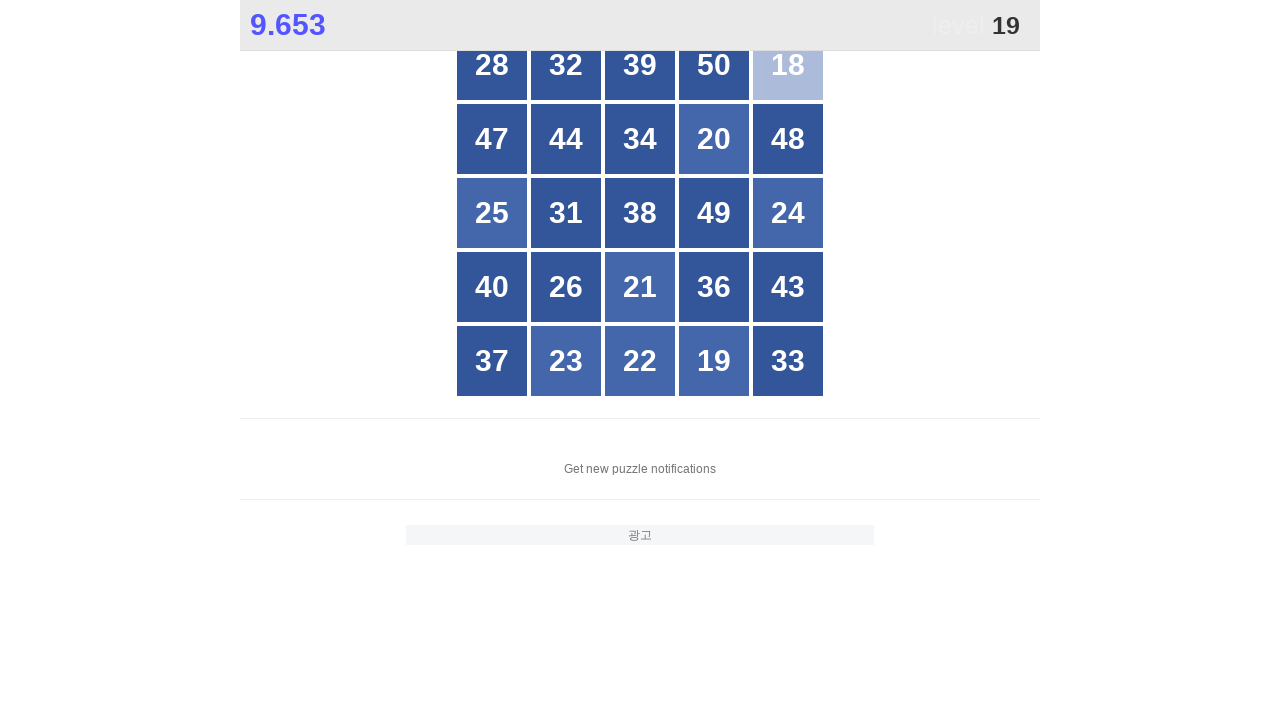

Clicked button number 19 at (714, 361) on xpath=//*[@id="grid"]/div[@style] >> nth=23
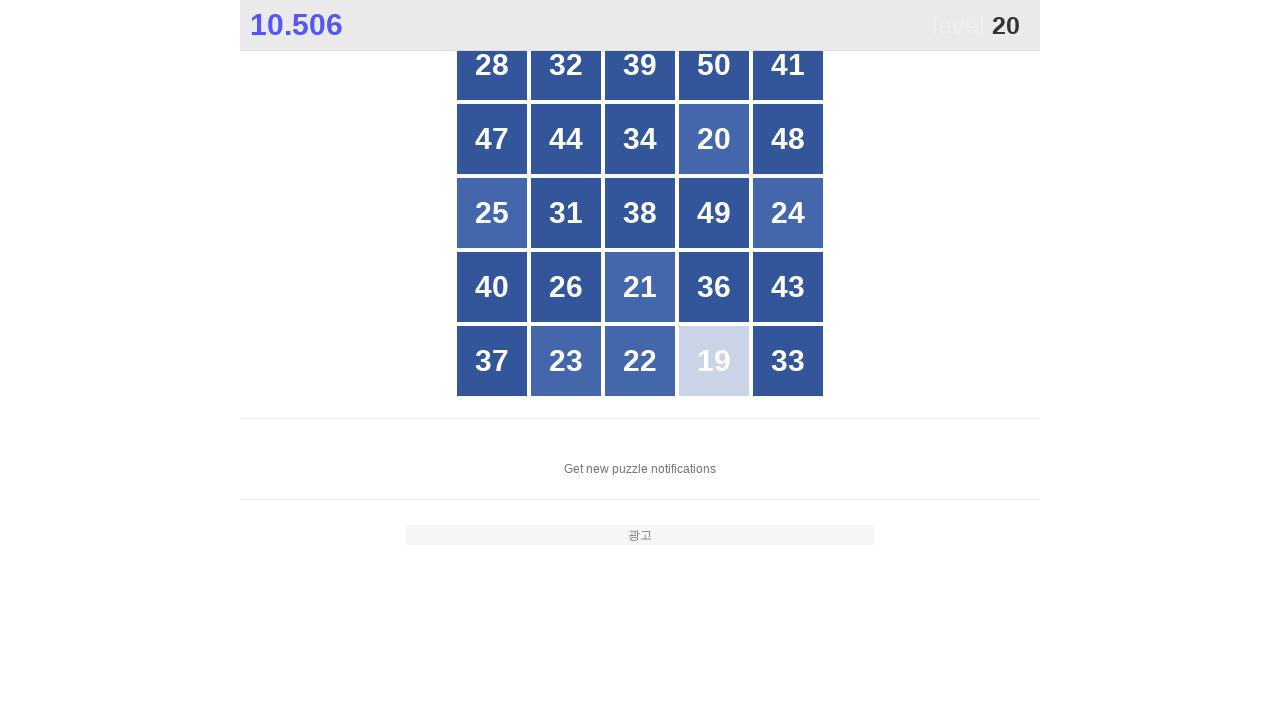

Clicked button number 20 at (714, 139) on xpath=//*[@id="grid"]/div[@style] >> nth=8
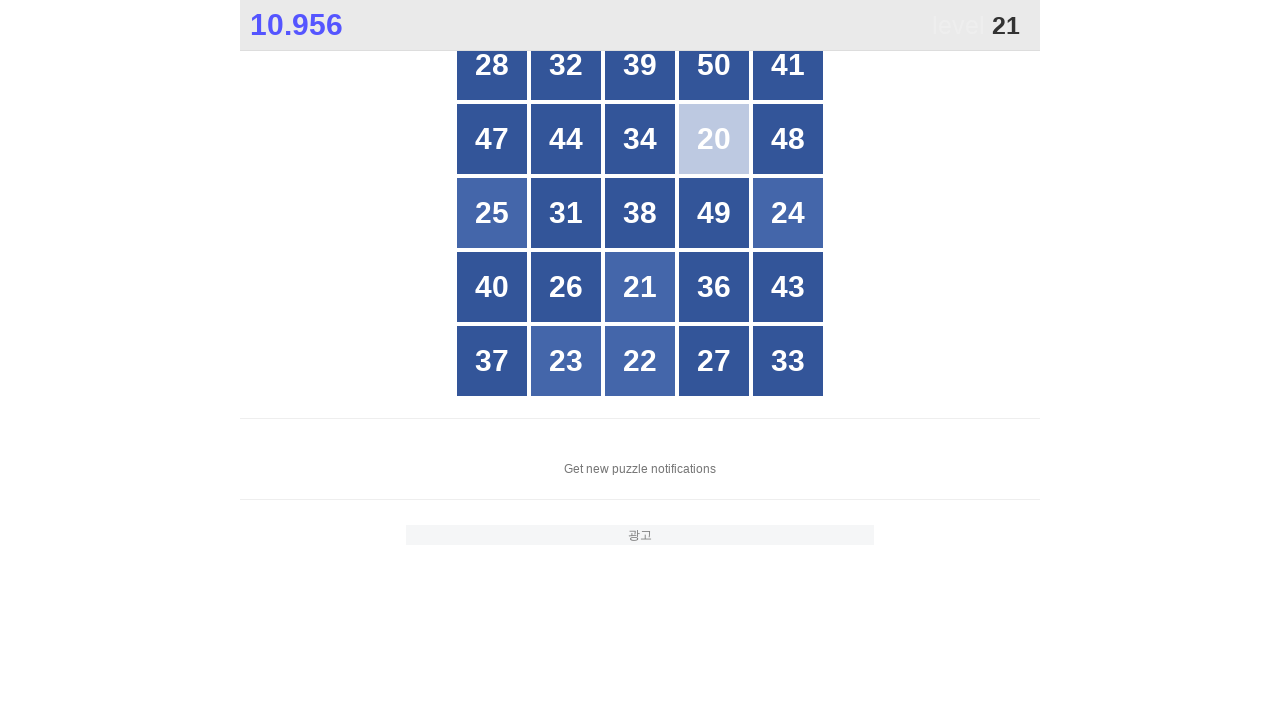

Clicked button number 21 at (640, 287) on xpath=//*[@id="grid"]/div[@style] >> nth=17
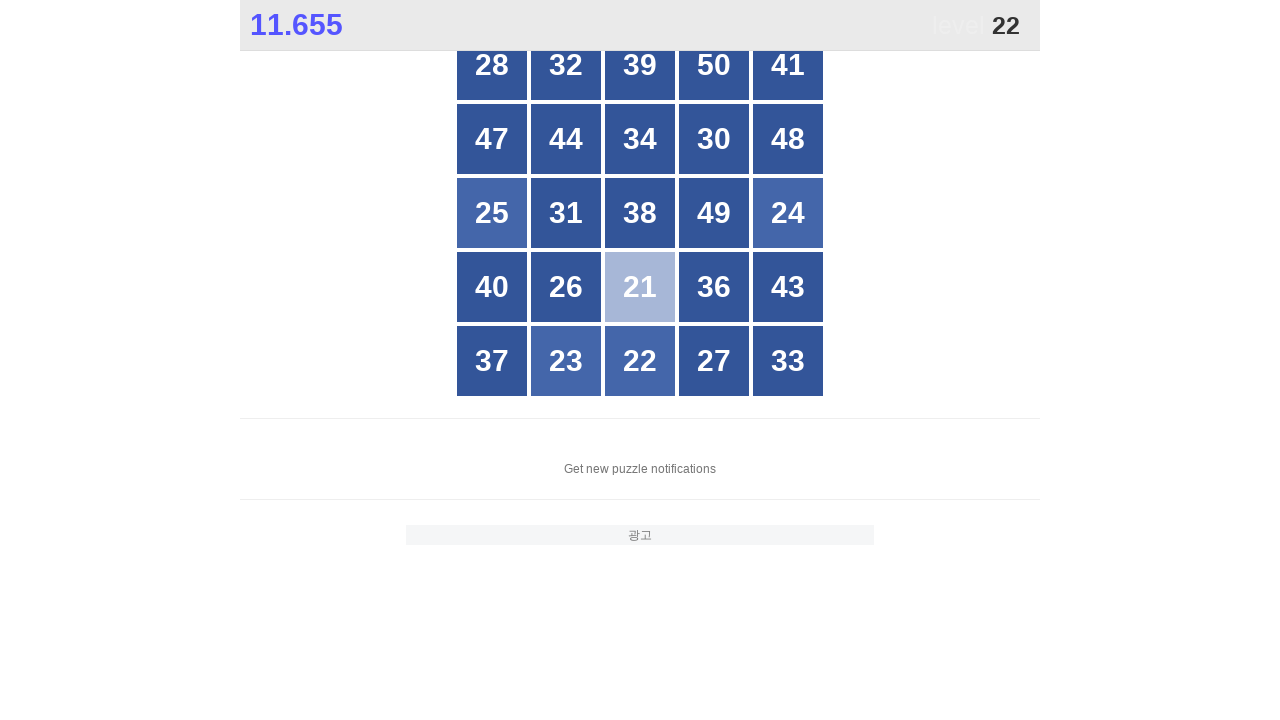

Clicked button number 22 at (640, 361) on xpath=//*[@id="grid"]/div[@style] >> nth=22
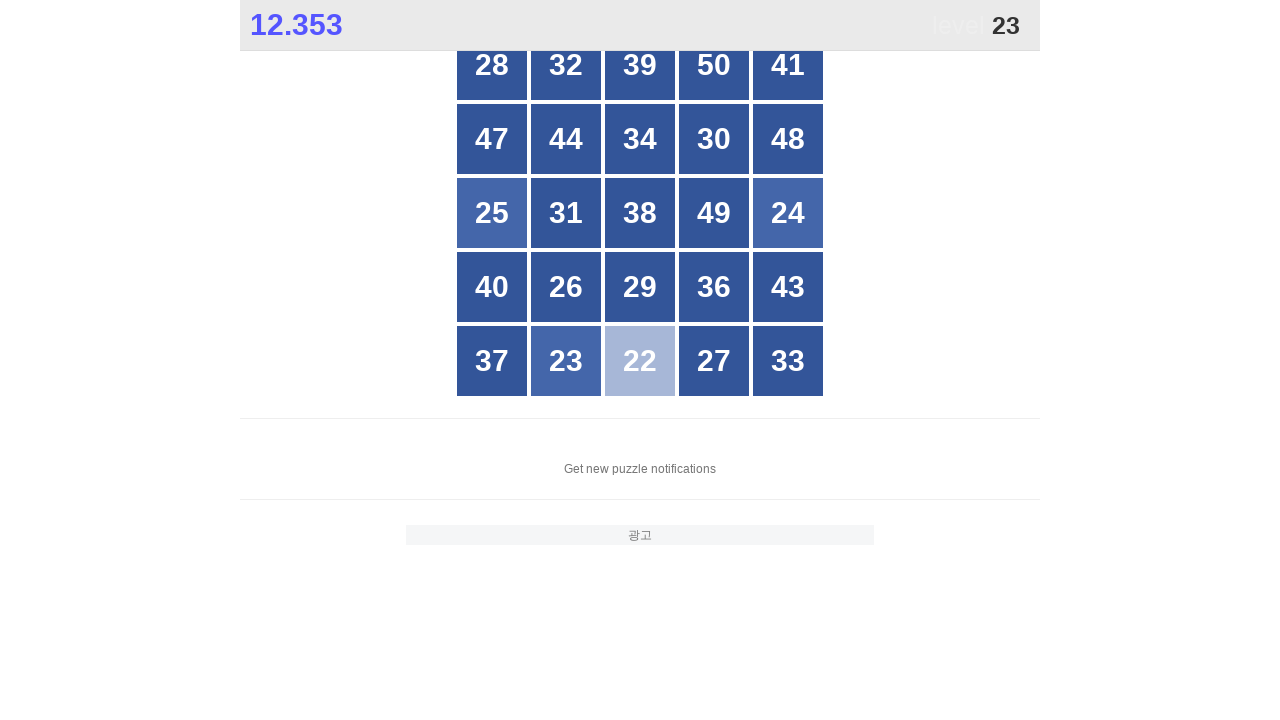

Clicked button number 23 at (566, 361) on xpath=//*[@id="grid"]/div[@style] >> nth=21
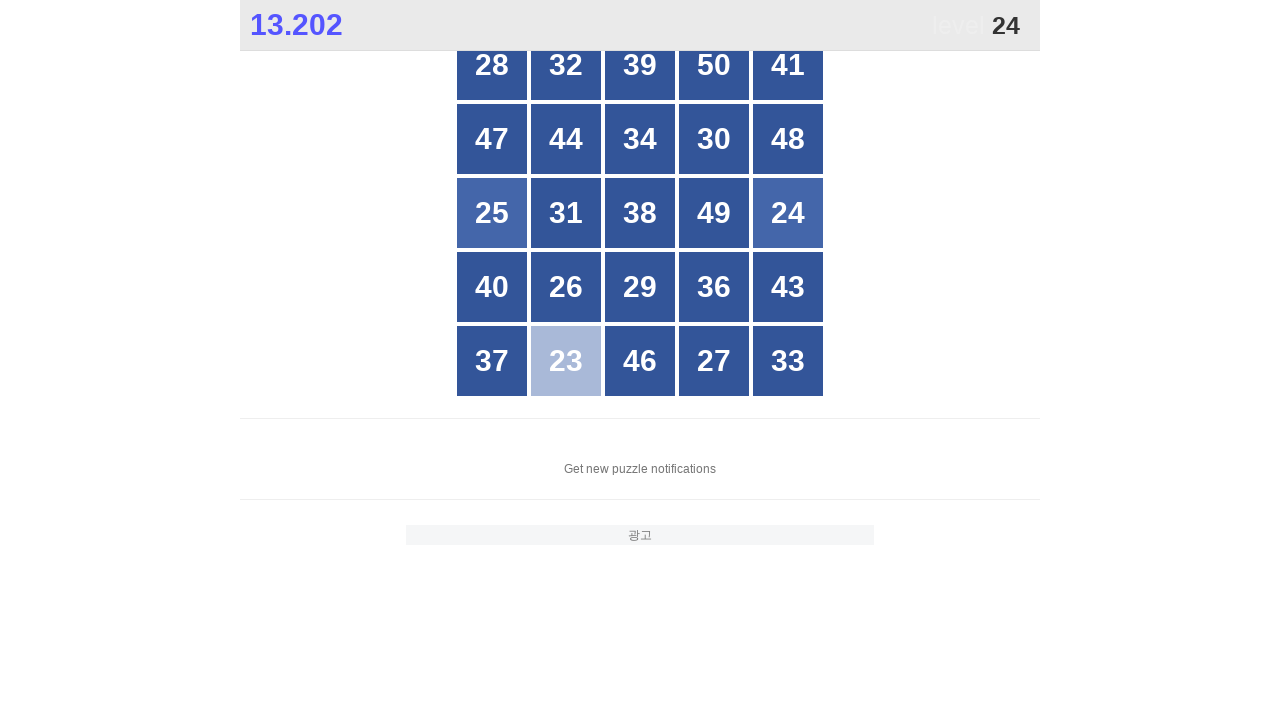

Clicked button number 24 at (788, 213) on xpath=//*[@id="grid"]/div[@style] >> nth=14
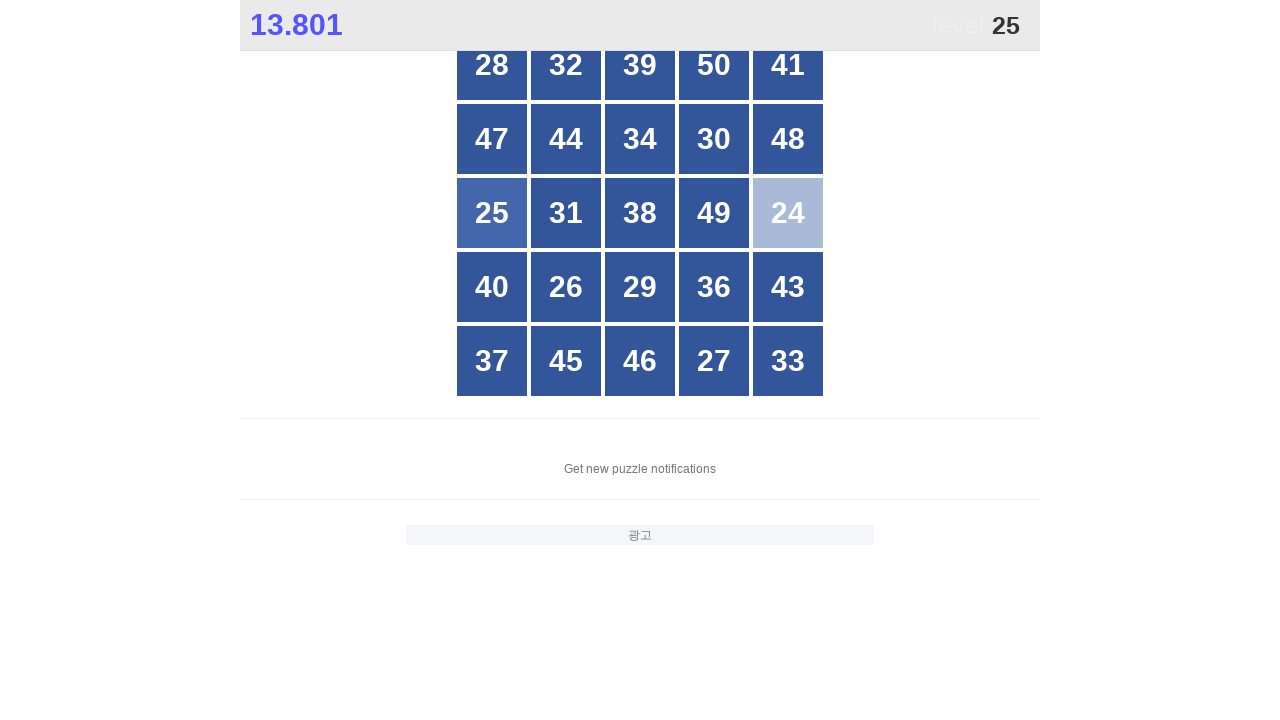

Clicked button number 25 at (492, 213) on xpath=//*[@id="grid"]/div[@style] >> nth=10
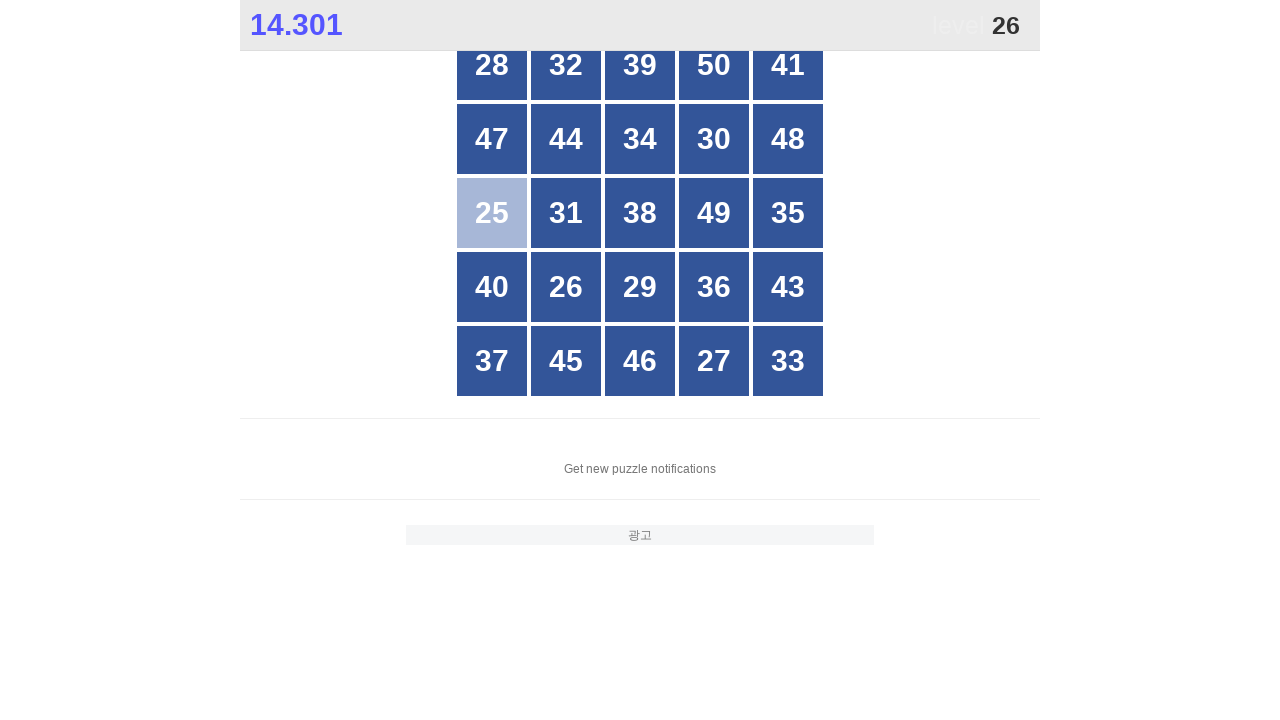

Clicked button number 26 at (566, 287) on xpath=//*[@id="grid"]/div[@style] >> nth=16
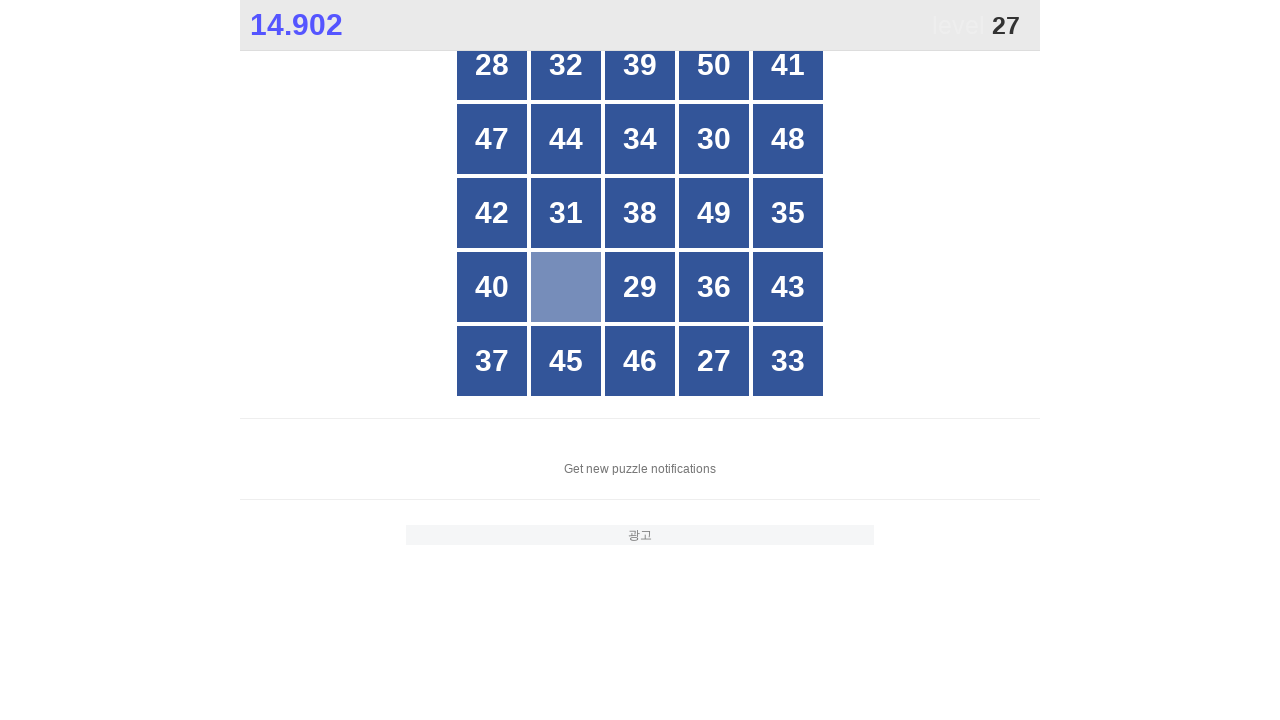

Clicked button number 27 at (714, 361) on xpath=//*[@id="grid"]/div[@style] >> nth=23
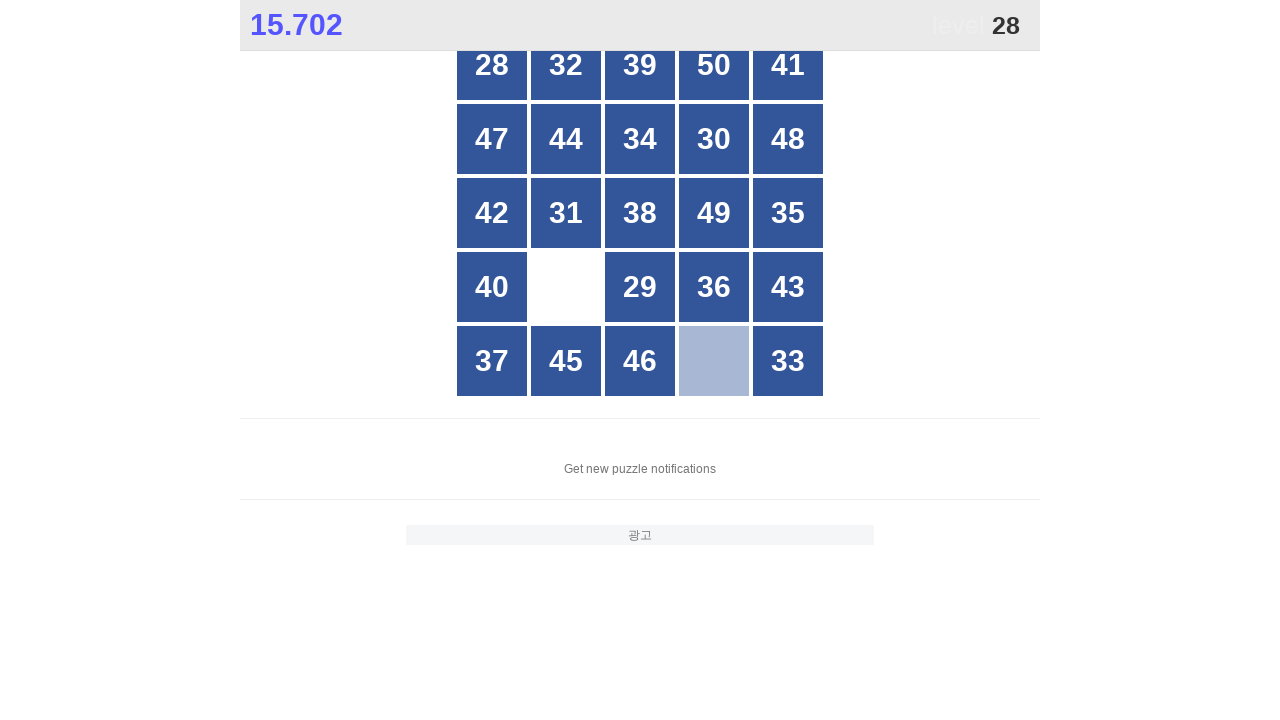

Clicked button number 28 at (492, 65) on xpath=//*[@id="grid"]/div[@style] >> nth=0
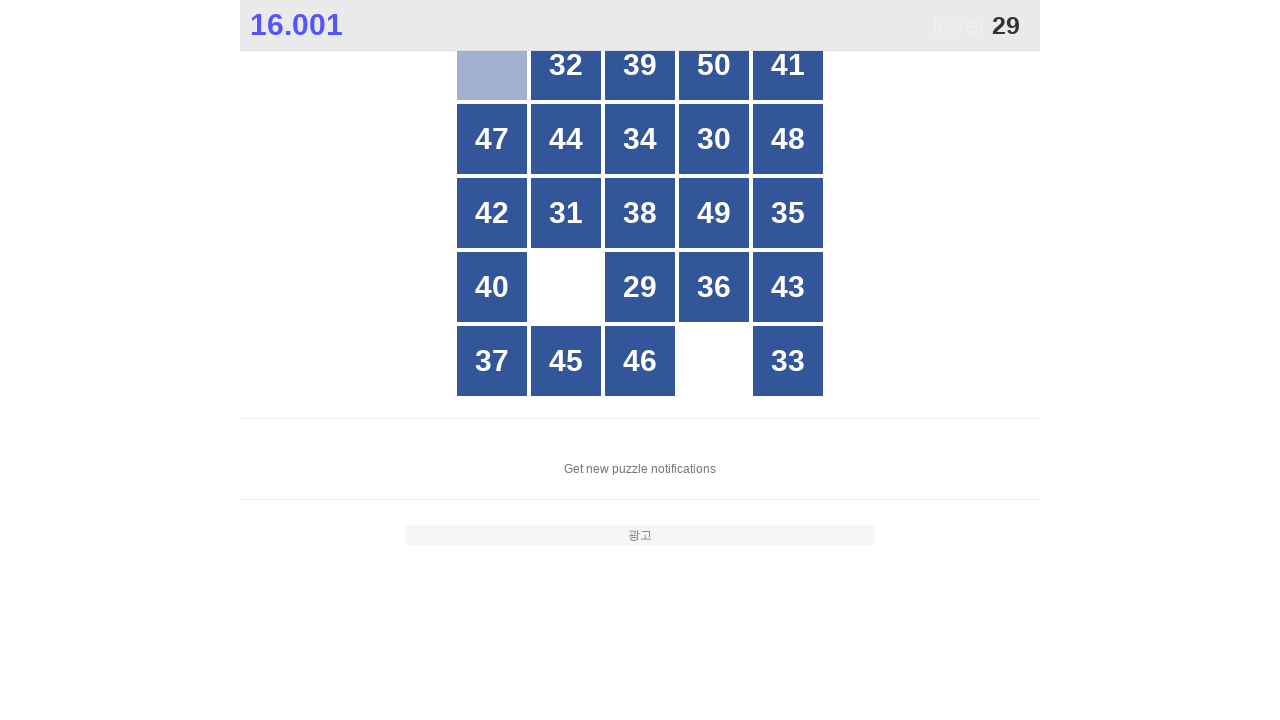

Clicked button number 29 at (640, 287) on xpath=//*[@id="grid"]/div[@style] >> nth=17
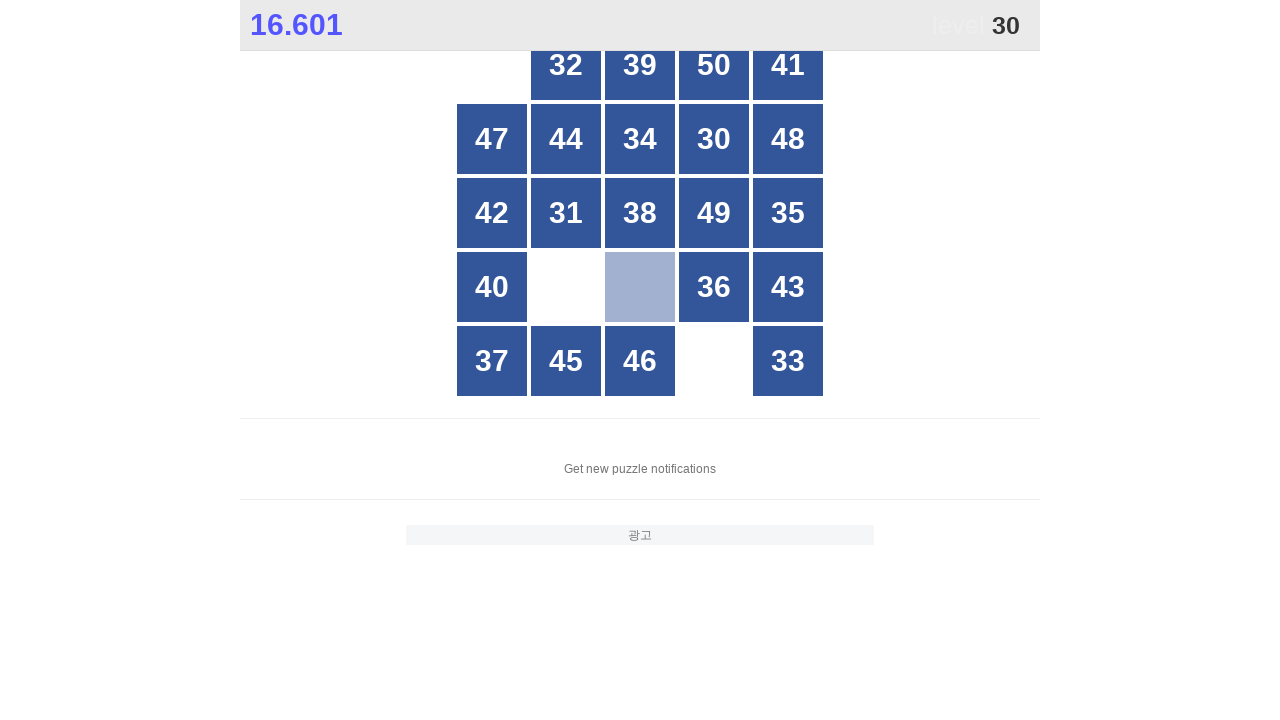

Clicked button number 30 at (714, 139) on xpath=//*[@id="grid"]/div[@style] >> nth=8
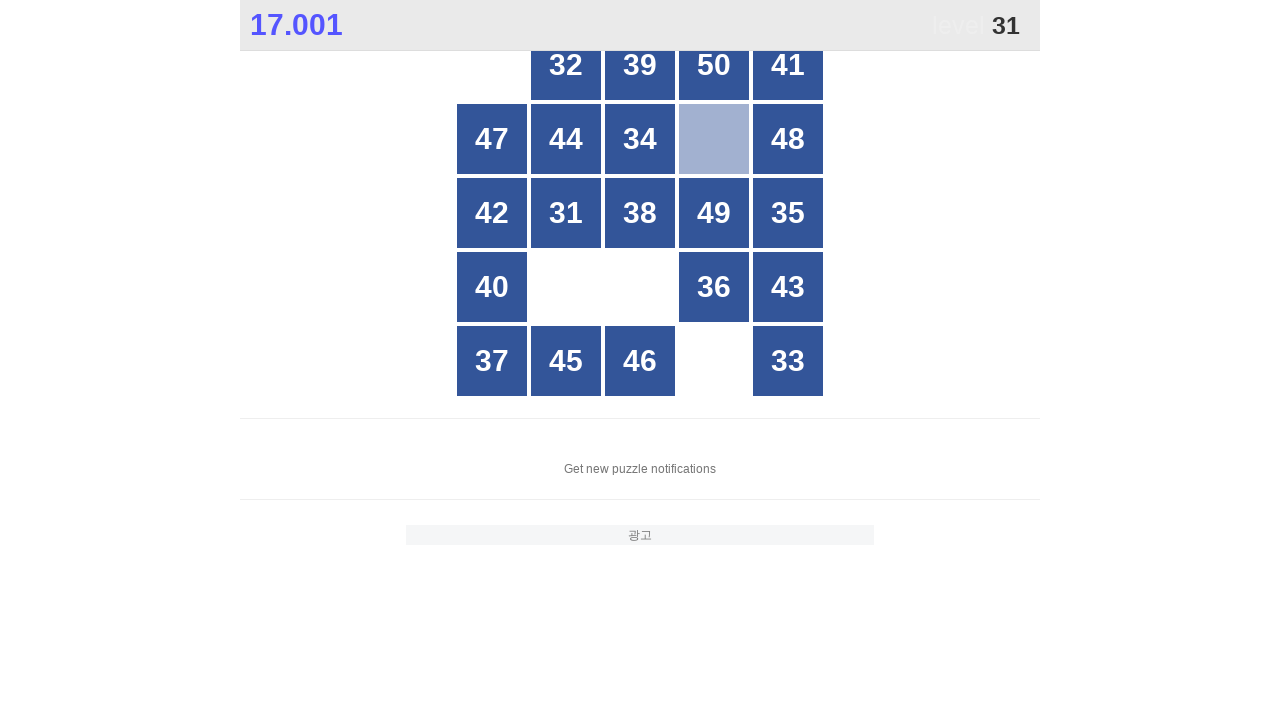

Clicked button number 31 at (566, 213) on xpath=//*[@id="grid"]/div[@style] >> nth=11
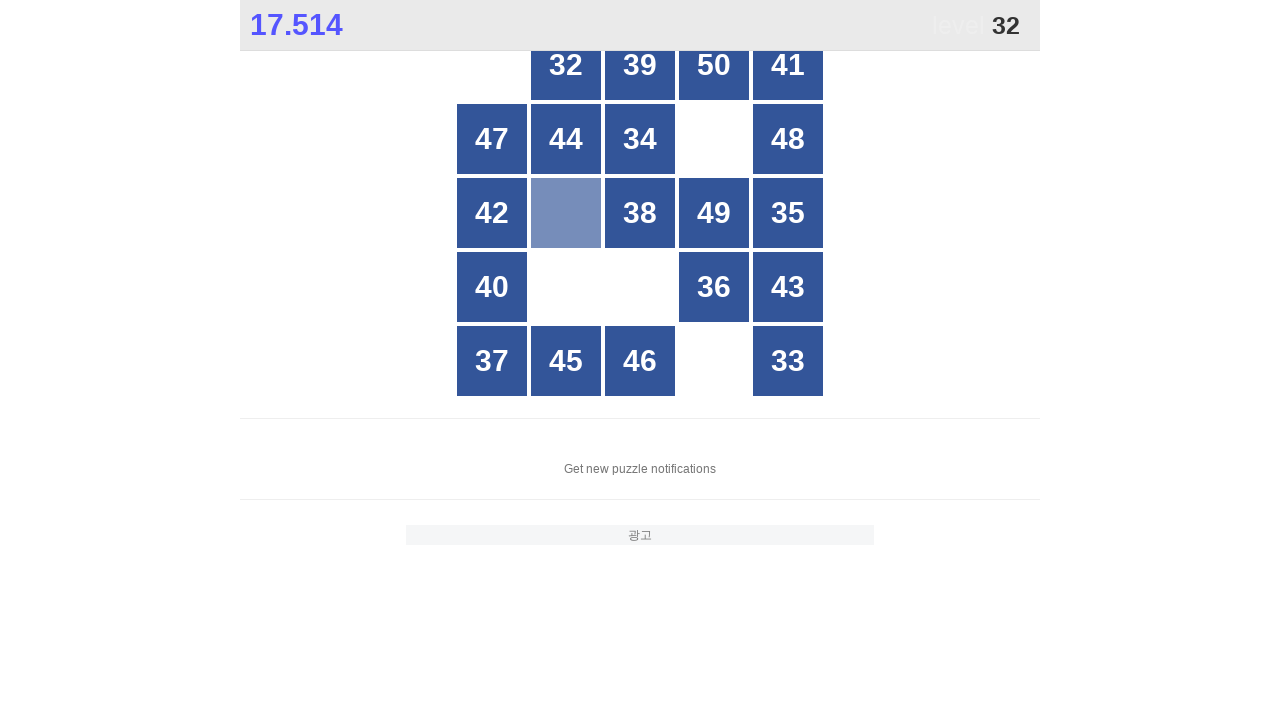

Clicked button number 32 at (566, 65) on xpath=//*[@id="grid"]/div[@style] >> nth=1
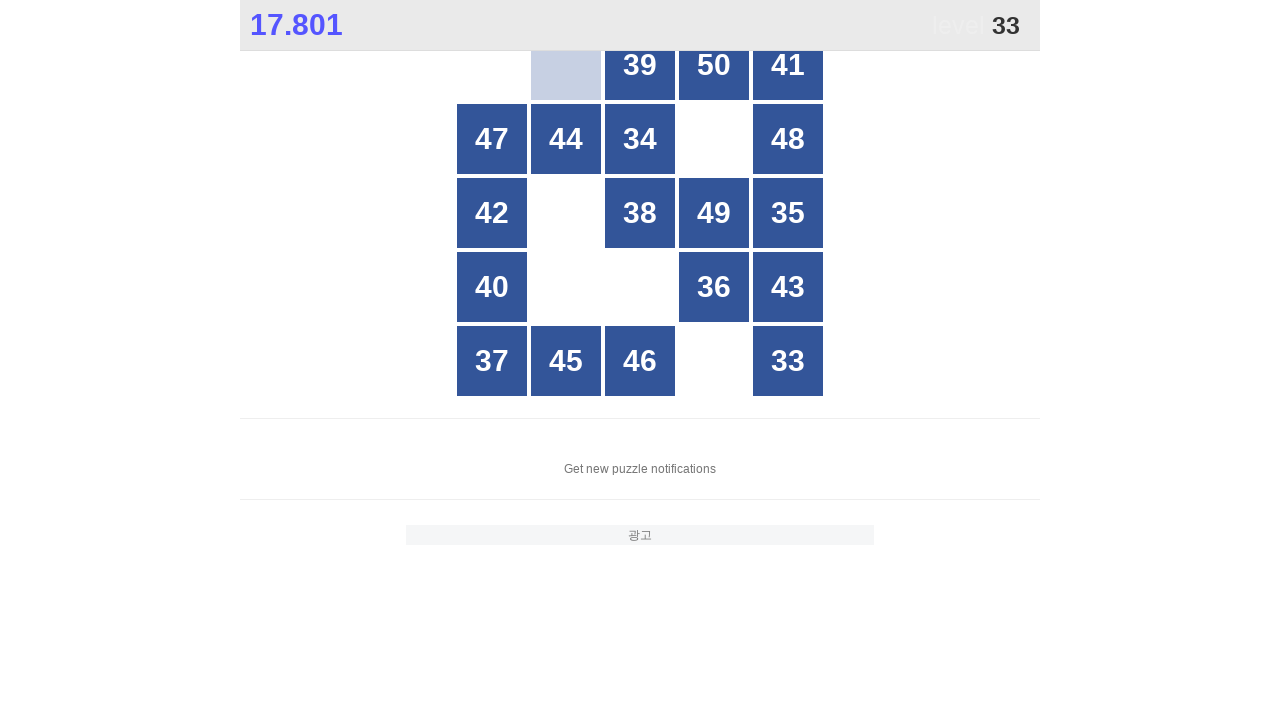

Clicked button number 33 at (788, 361) on xpath=//*[@id="grid"]/div[@style] >> nth=24
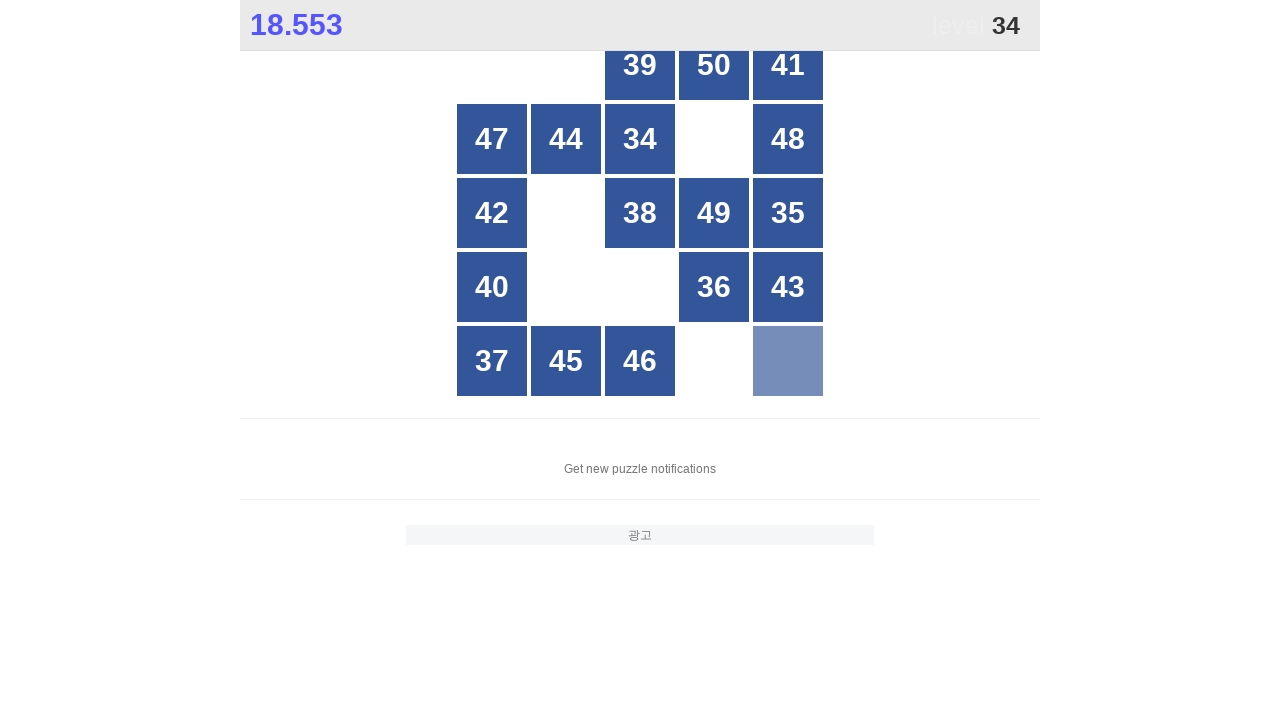

Clicked button number 34 at (640, 139) on xpath=//*[@id="grid"]/div[@style] >> nth=7
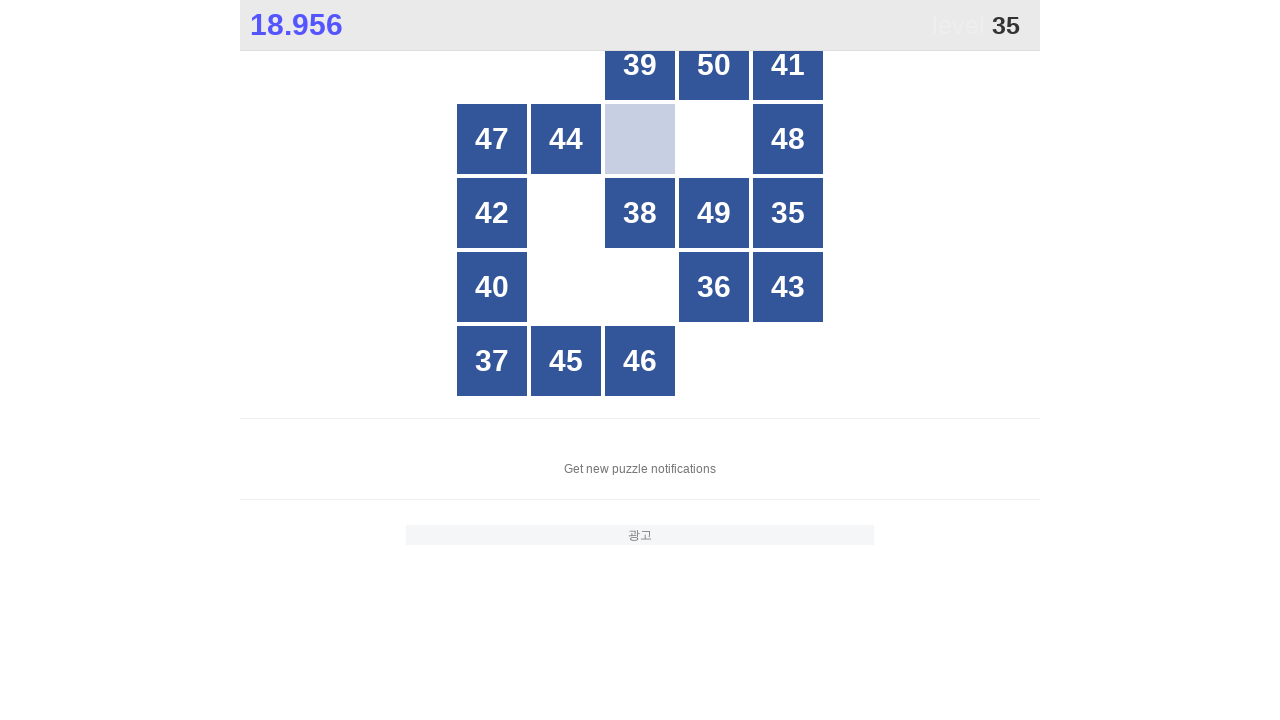

Clicked button number 35 at (788, 213) on xpath=//*[@id="grid"]/div[@style] >> nth=14
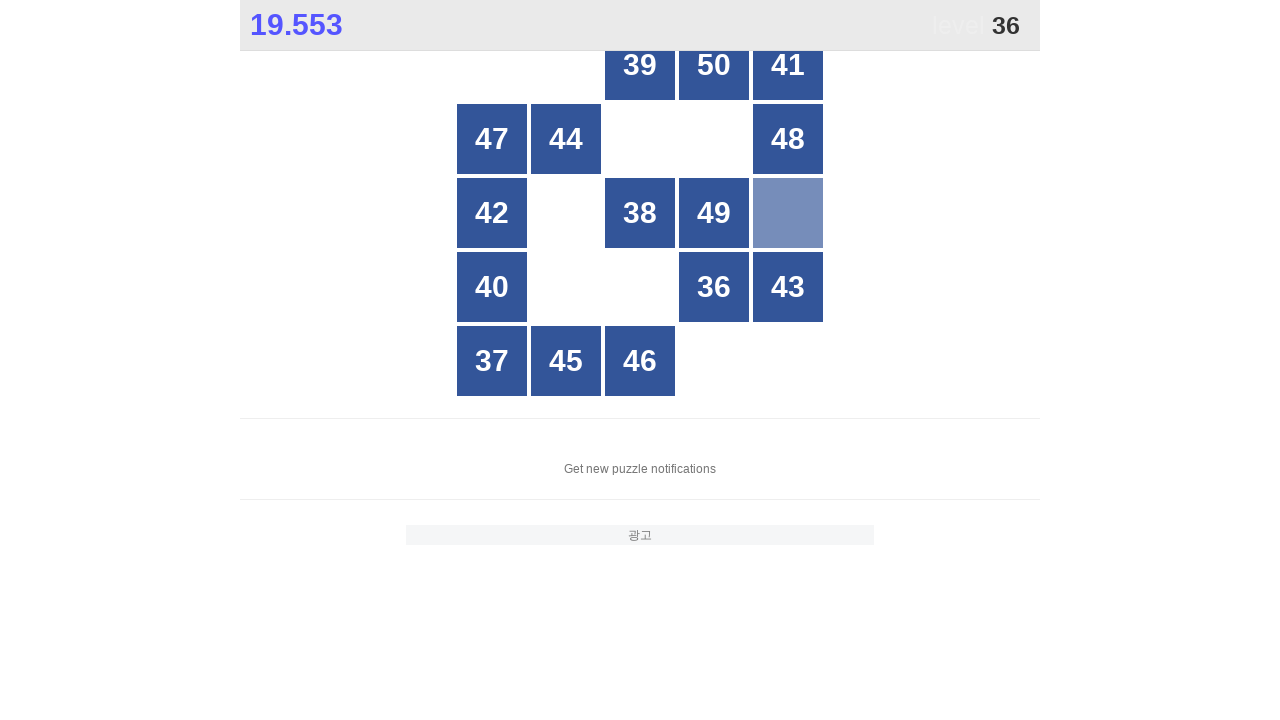

Clicked button number 36 at (714, 287) on xpath=//*[@id="grid"]/div[@style] >> nth=18
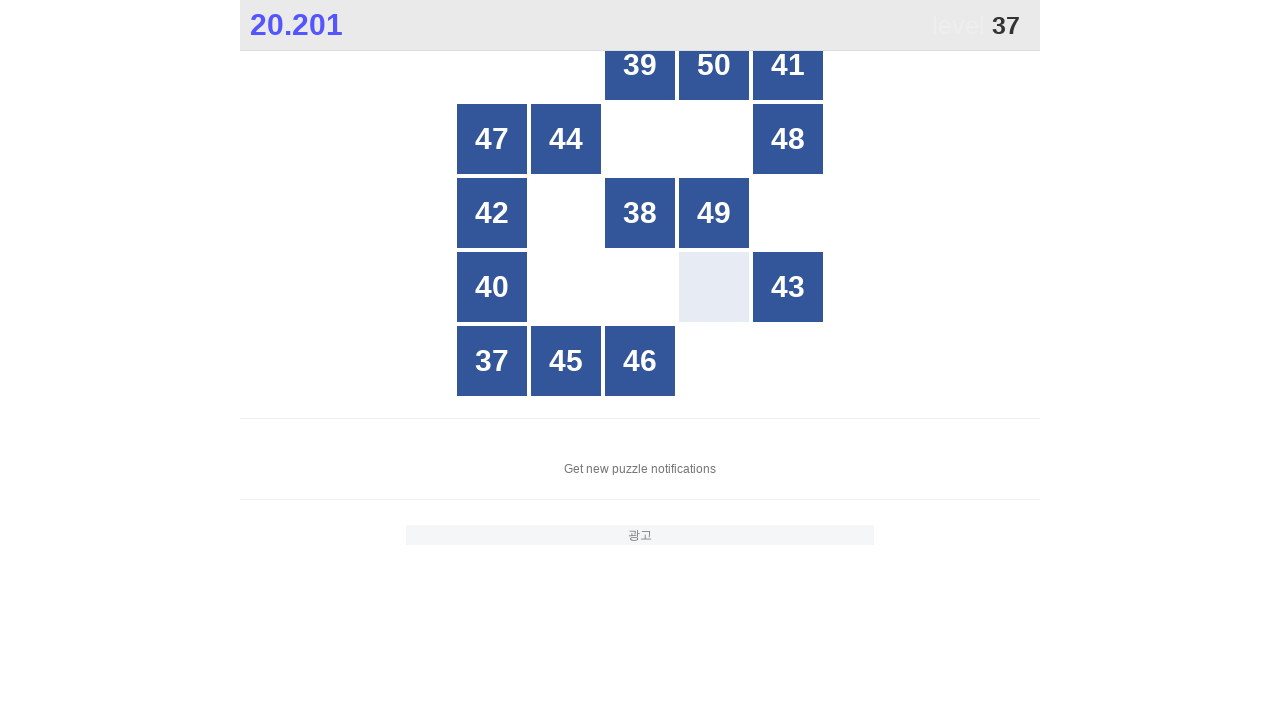

Clicked button number 37 at (492, 361) on xpath=//*[@id="grid"]/div[@style] >> nth=20
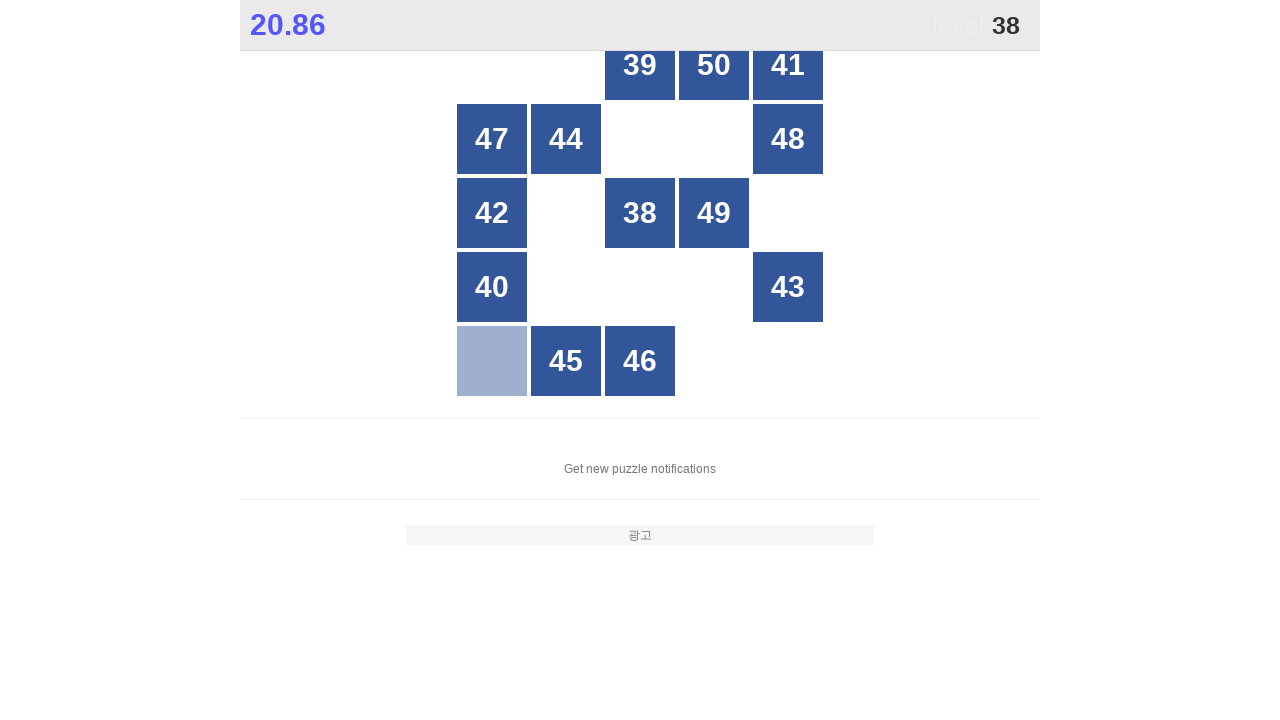

Clicked button number 38 at (640, 213) on xpath=//*[@id="grid"]/div[@style] >> nth=12
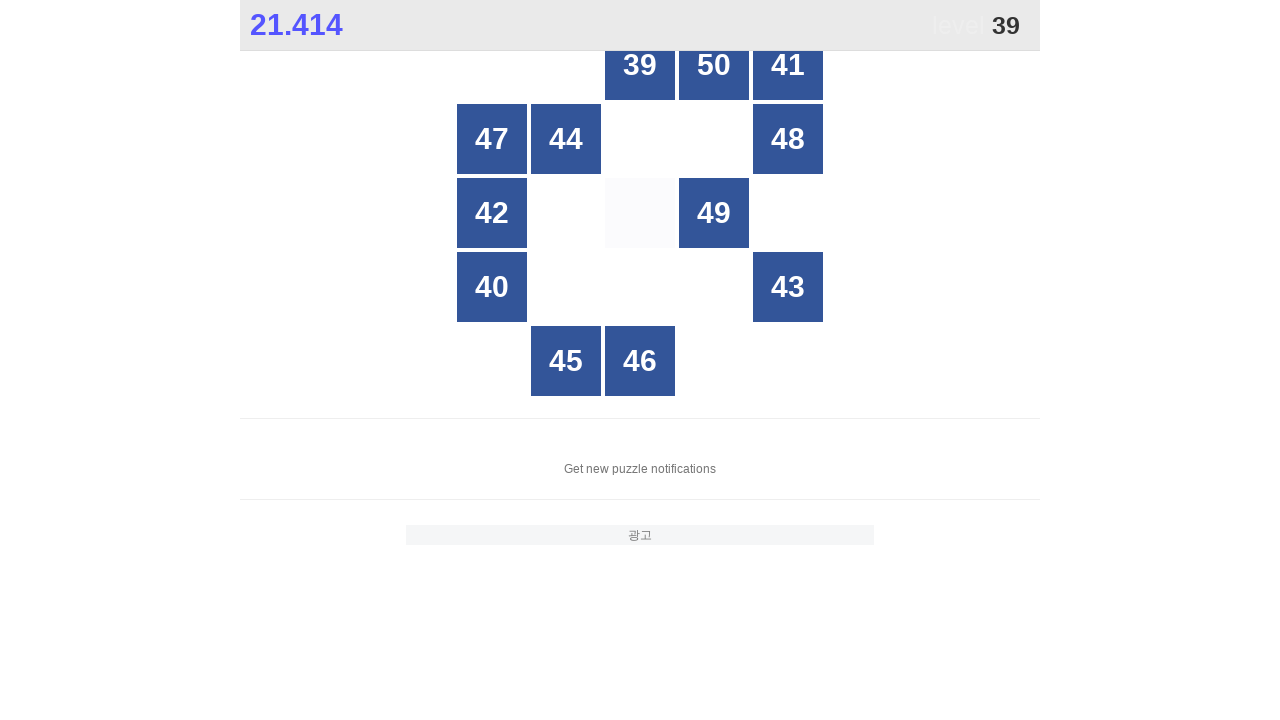

Clicked button number 39 at (640, 65) on xpath=//*[@id="grid"]/div[@style] >> nth=2
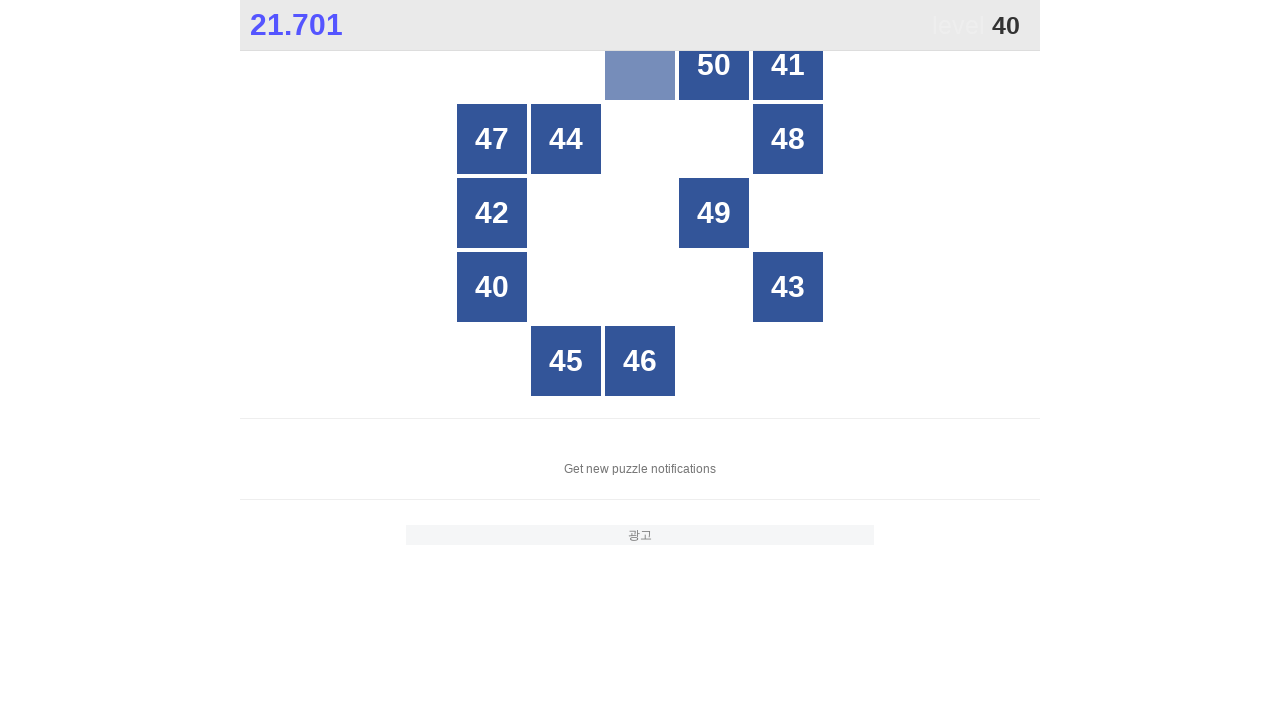

Clicked button number 40 at (492, 287) on xpath=//*[@id="grid"]/div[@style] >> nth=15
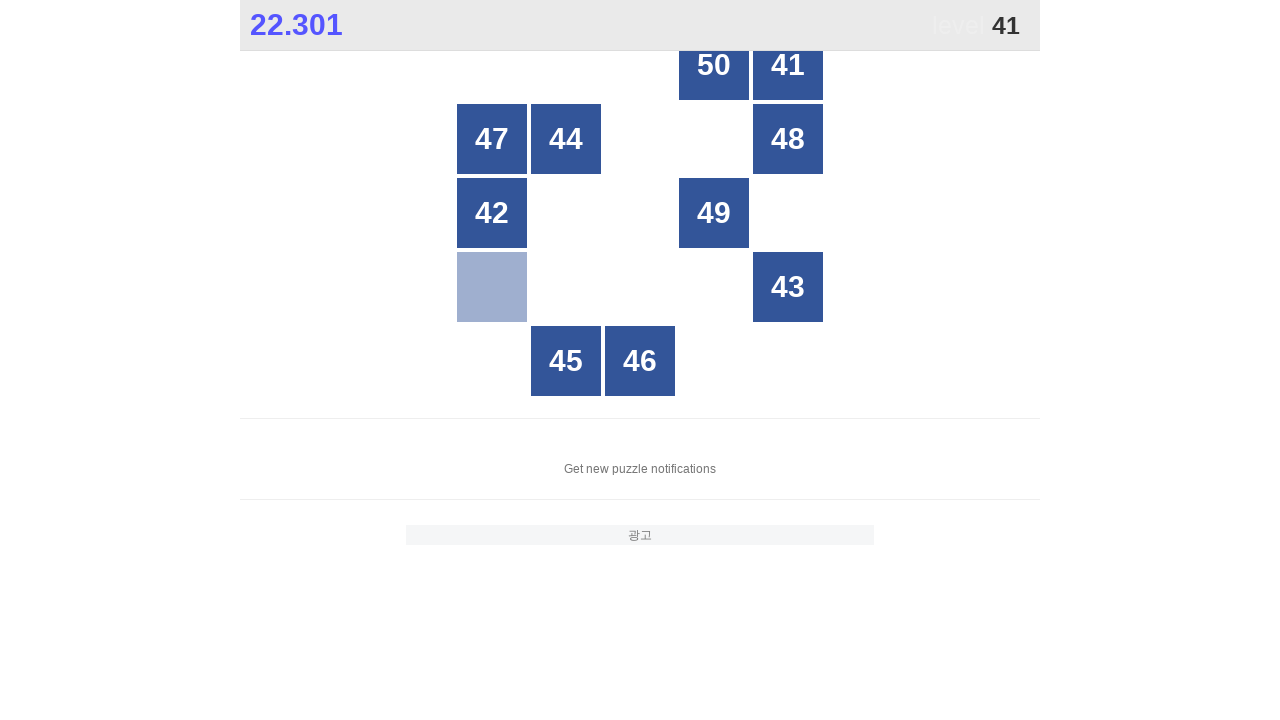

Clicked button number 41 at (788, 65) on xpath=//*[@id="grid"]/div[@style] >> nth=4
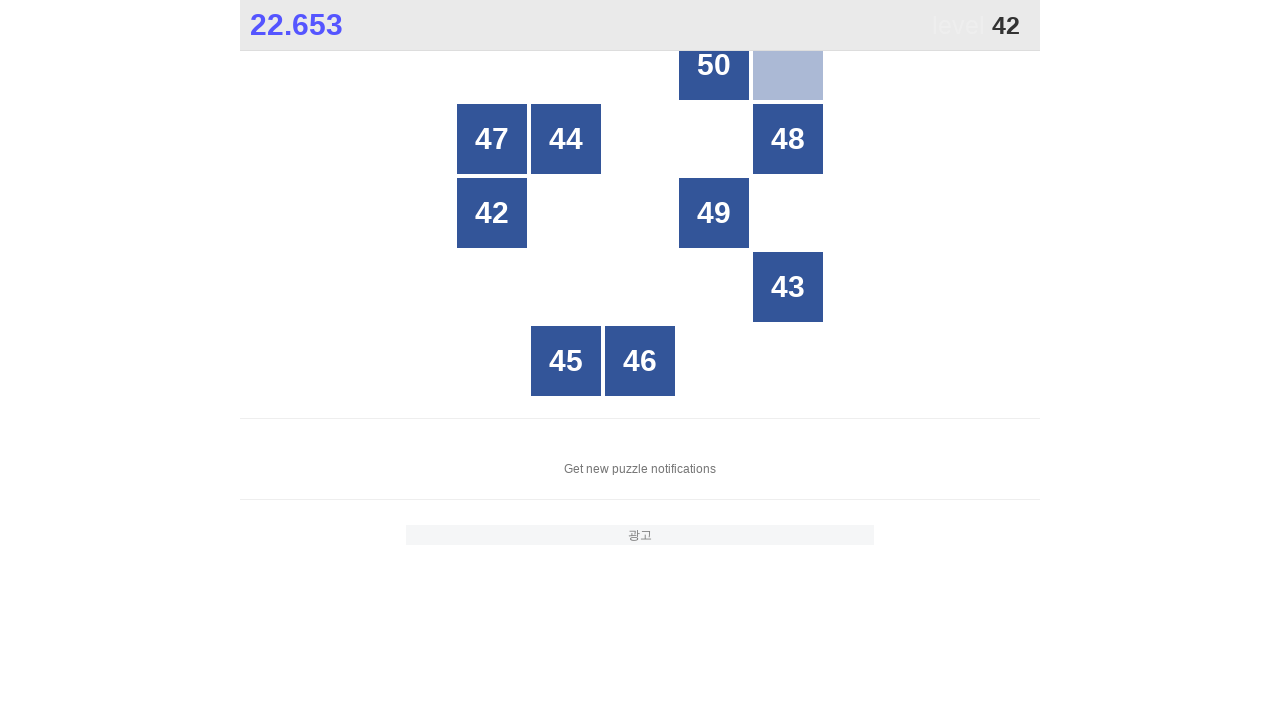

Clicked button number 42 at (492, 213) on xpath=//*[@id="grid"]/div[@style] >> nth=10
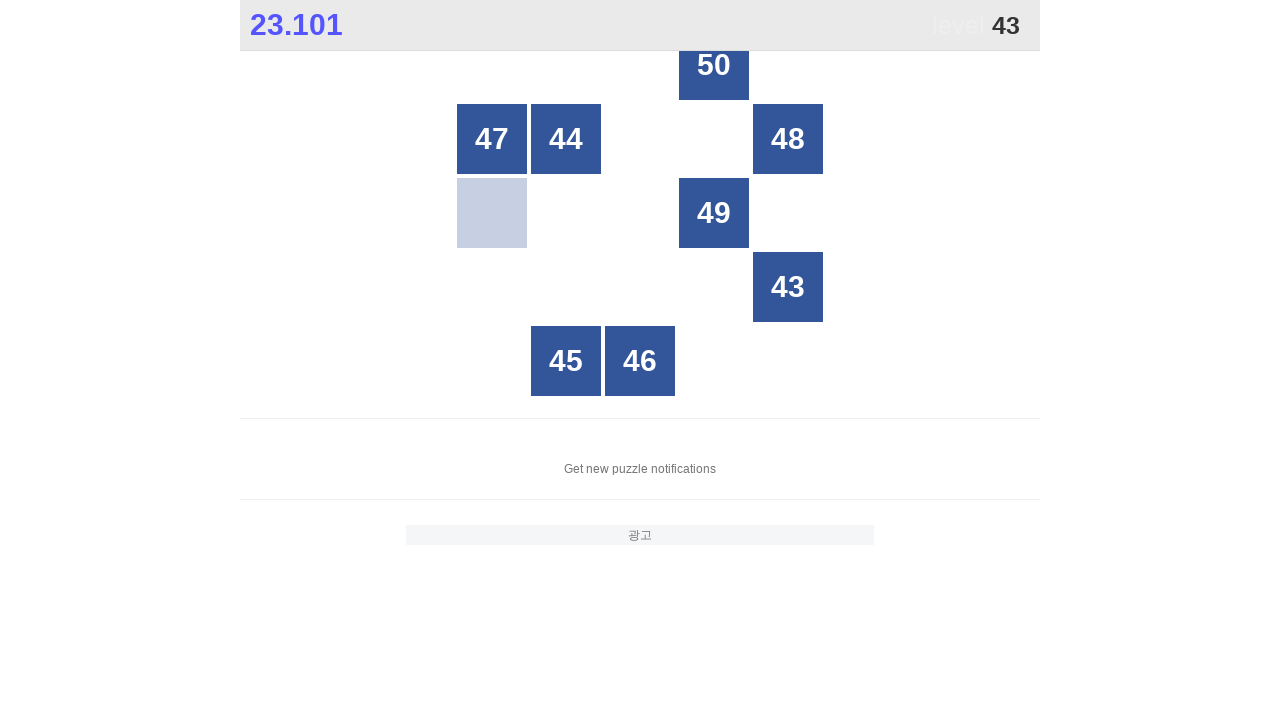

Clicked button number 43 at (788, 287) on xpath=//*[@id="grid"]/div[@style] >> nth=19
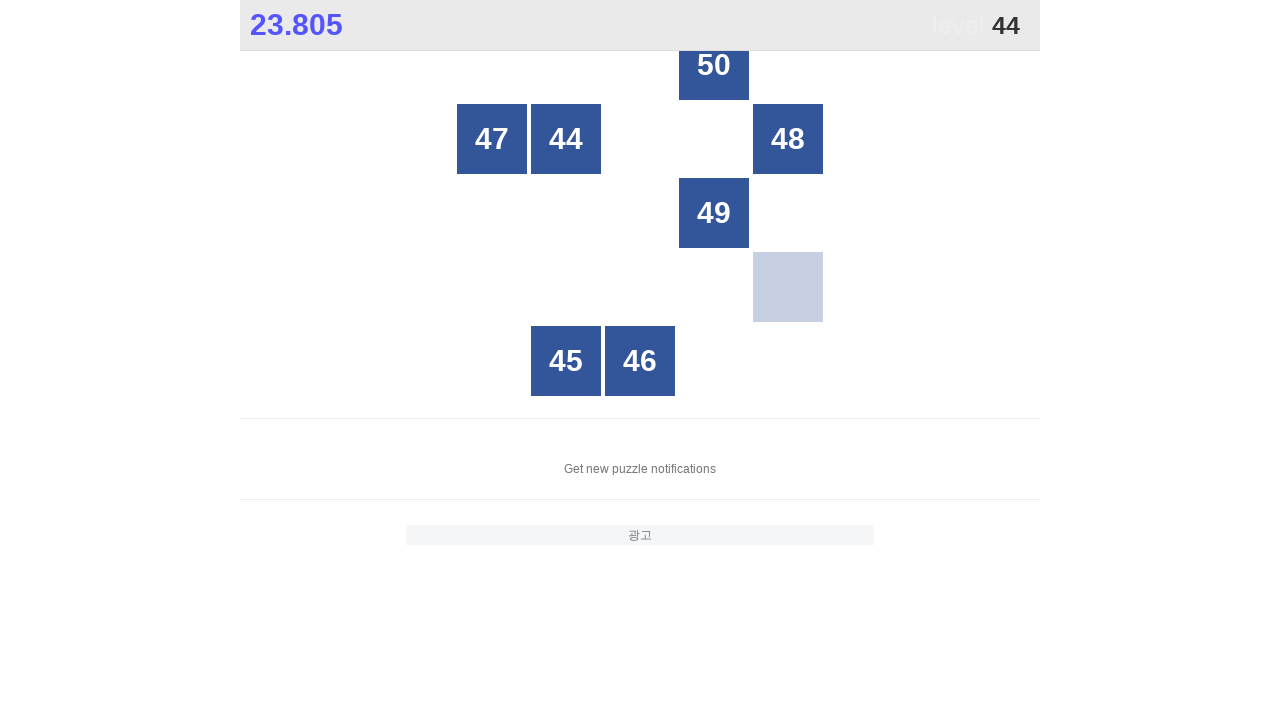

Clicked button number 44 at (566, 139) on xpath=//*[@id="grid"]/div[@style] >> nth=6
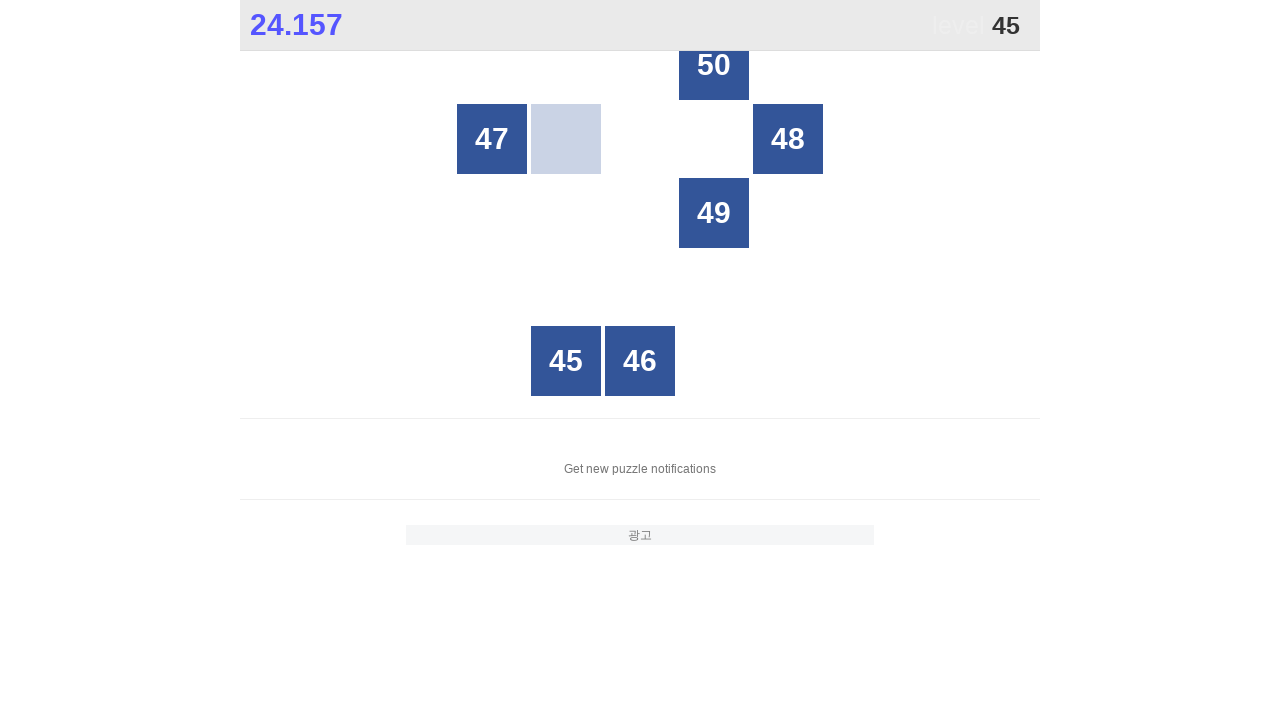

Clicked button number 45 at (566, 361) on xpath=//*[@id="grid"]/div[@style] >> nth=21
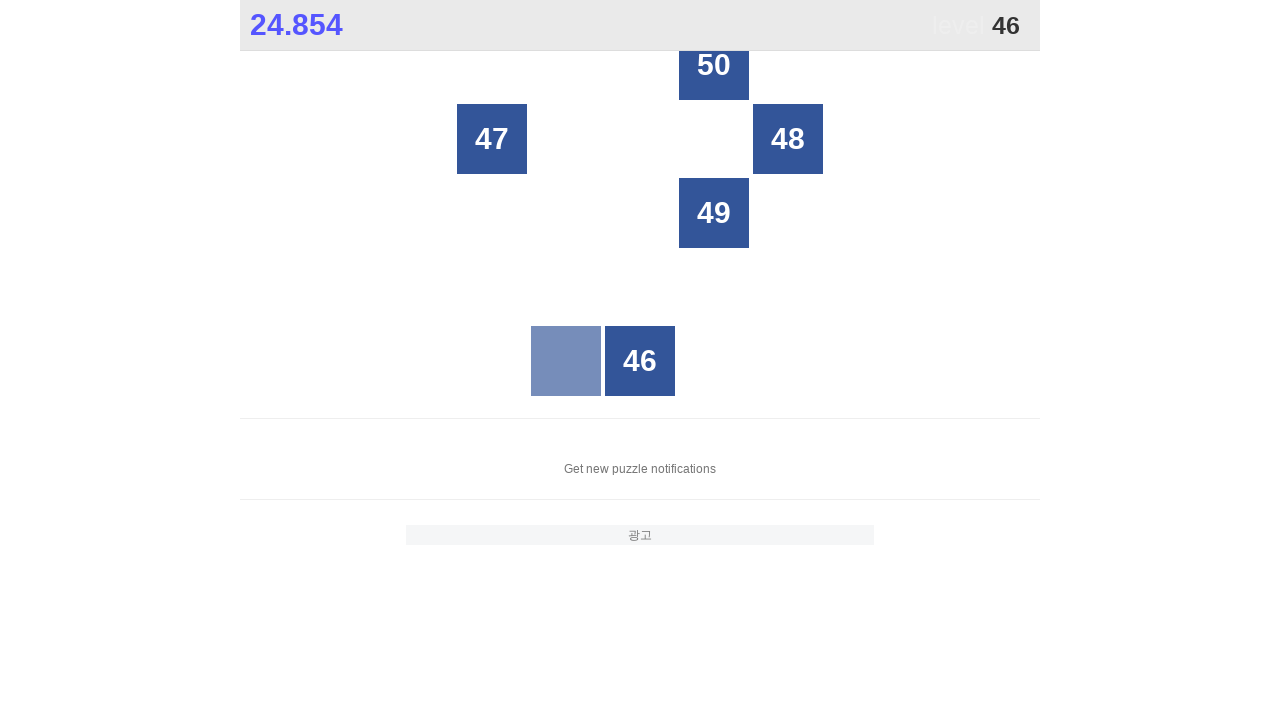

Clicked button number 46 at (640, 361) on xpath=//*[@id="grid"]/div[@style] >> nth=22
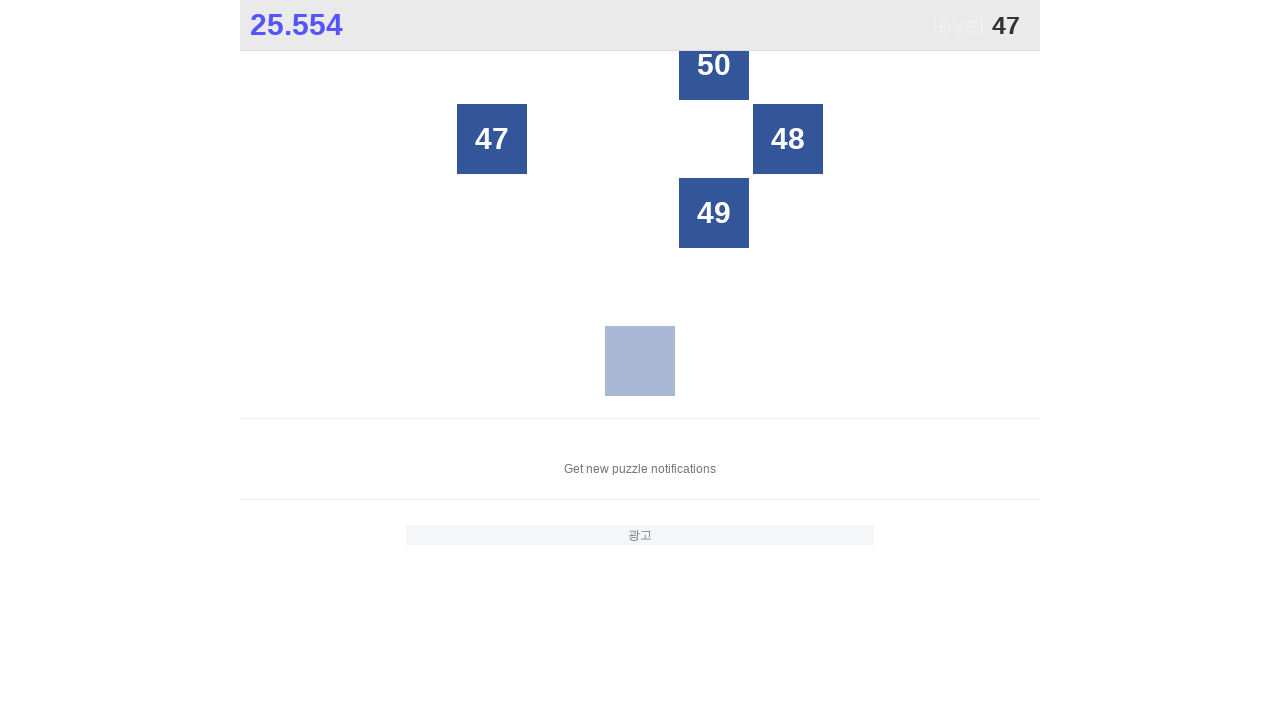

Clicked button number 47 at (492, 139) on xpath=//*[@id="grid"]/div[@style] >> nth=5
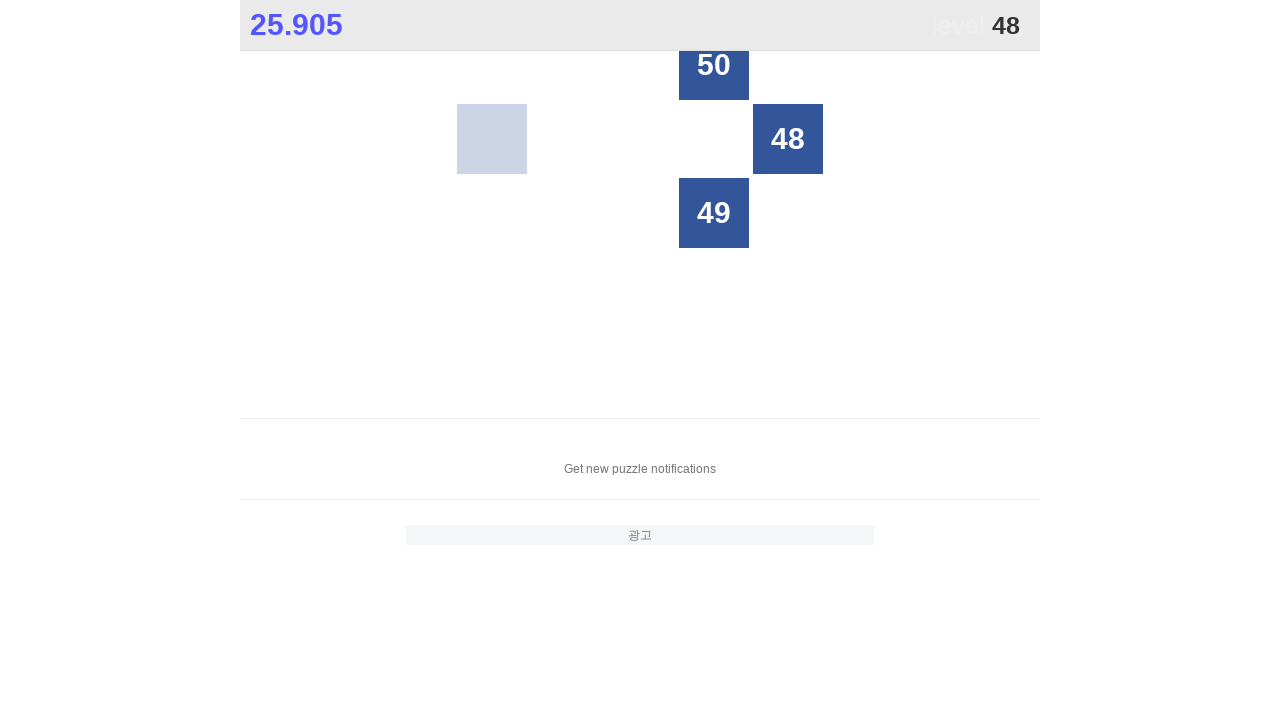

Clicked button number 48 at (788, 139) on xpath=//*[@id="grid"]/div[@style] >> nth=9
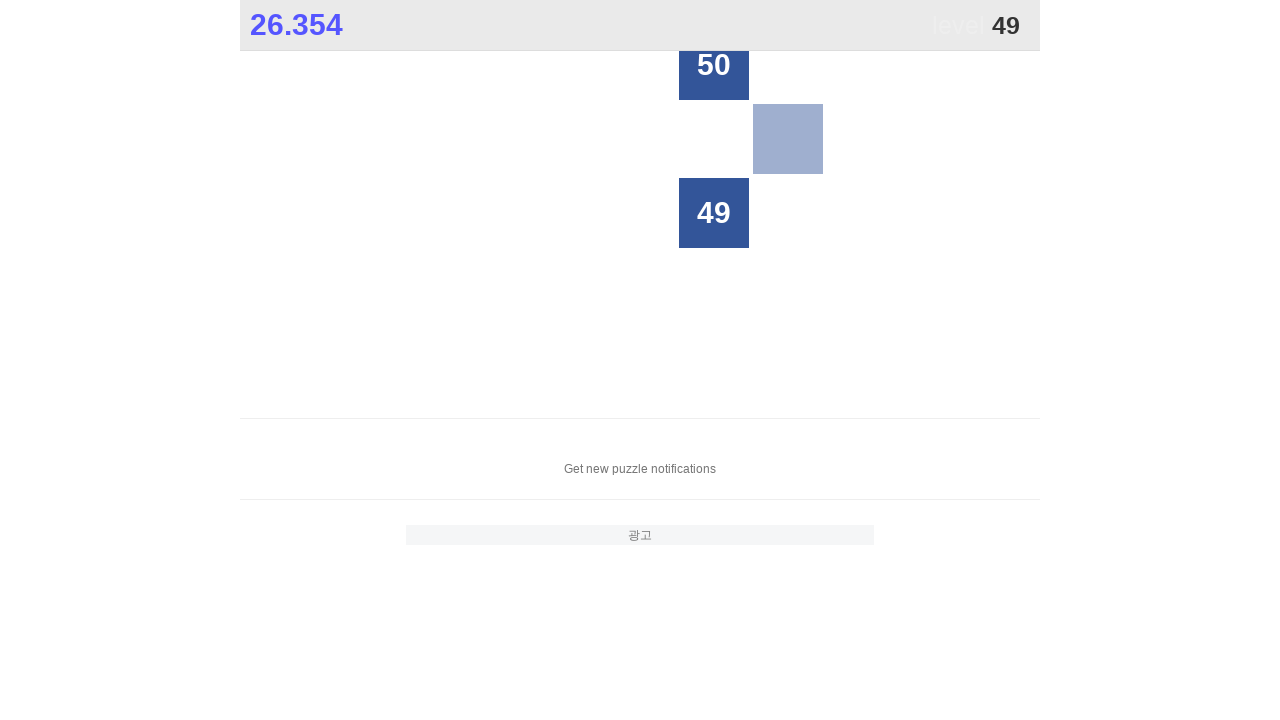

Clicked button number 49 at (714, 213) on xpath=//*[@id="grid"]/div[@style] >> nth=13
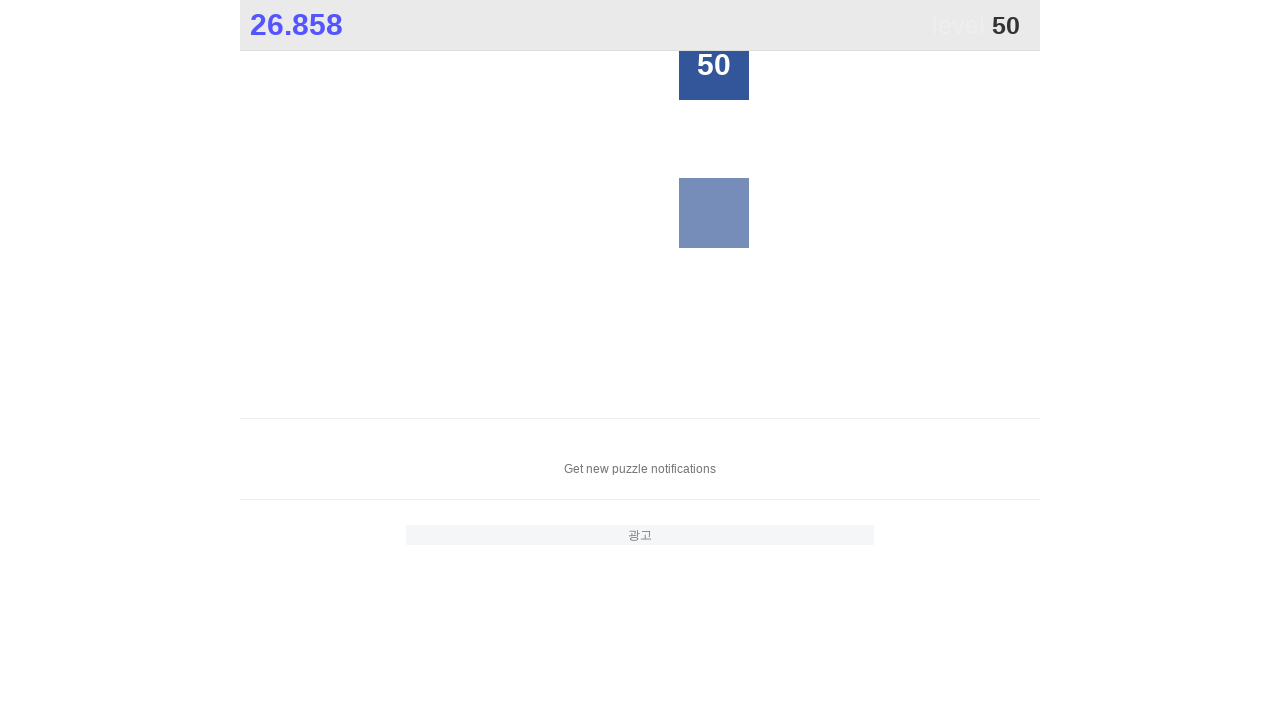

Clicked button number 50 at (714, 65) on xpath=//*[@id="grid"]/div[@style] >> nth=3
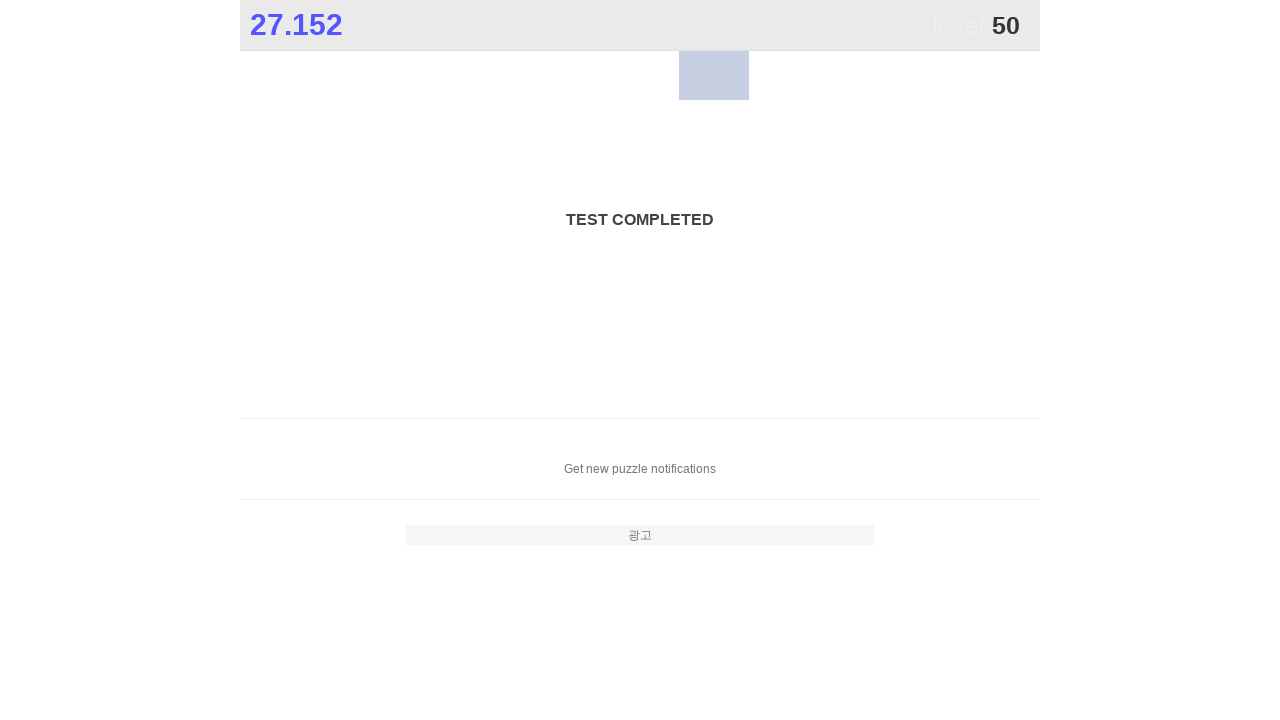

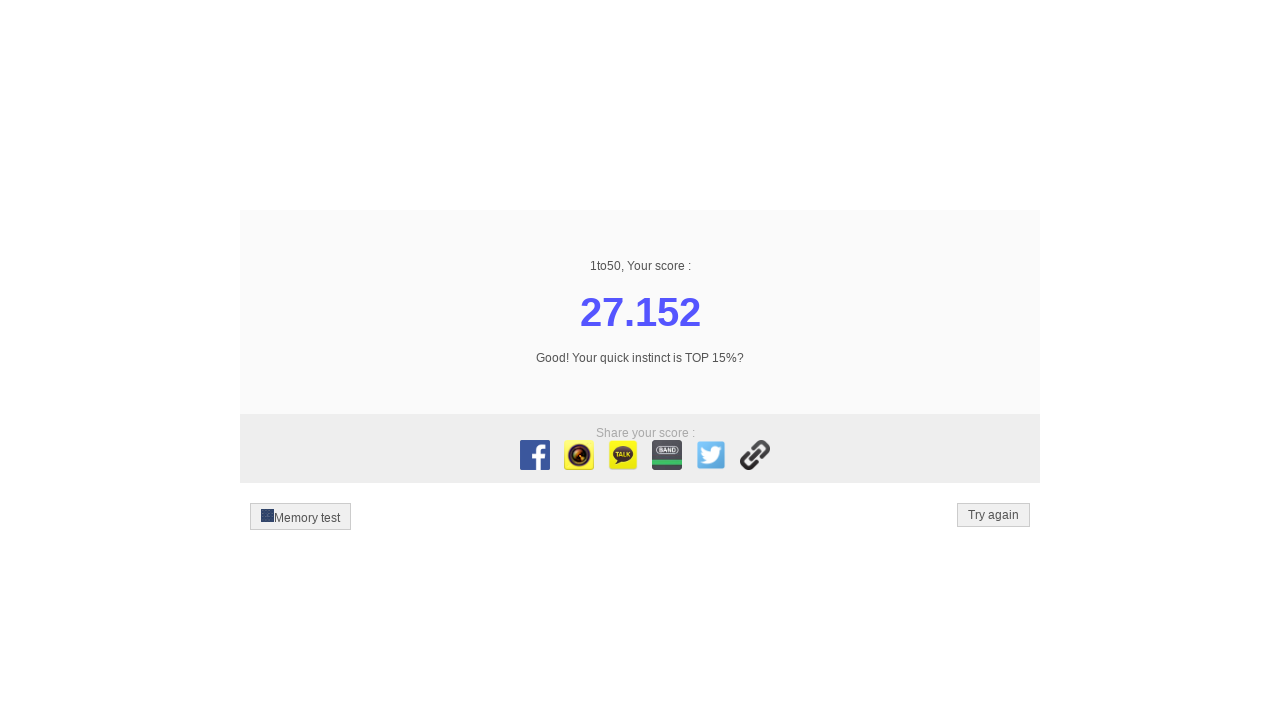